Automates playing the 2048 puzzle game by sending random arrow key presses (up, down, left, right) to move tiles on the game board.

Starting URL: https://cyberzhg.github.io/2048/index.html?size=2&mode=normal

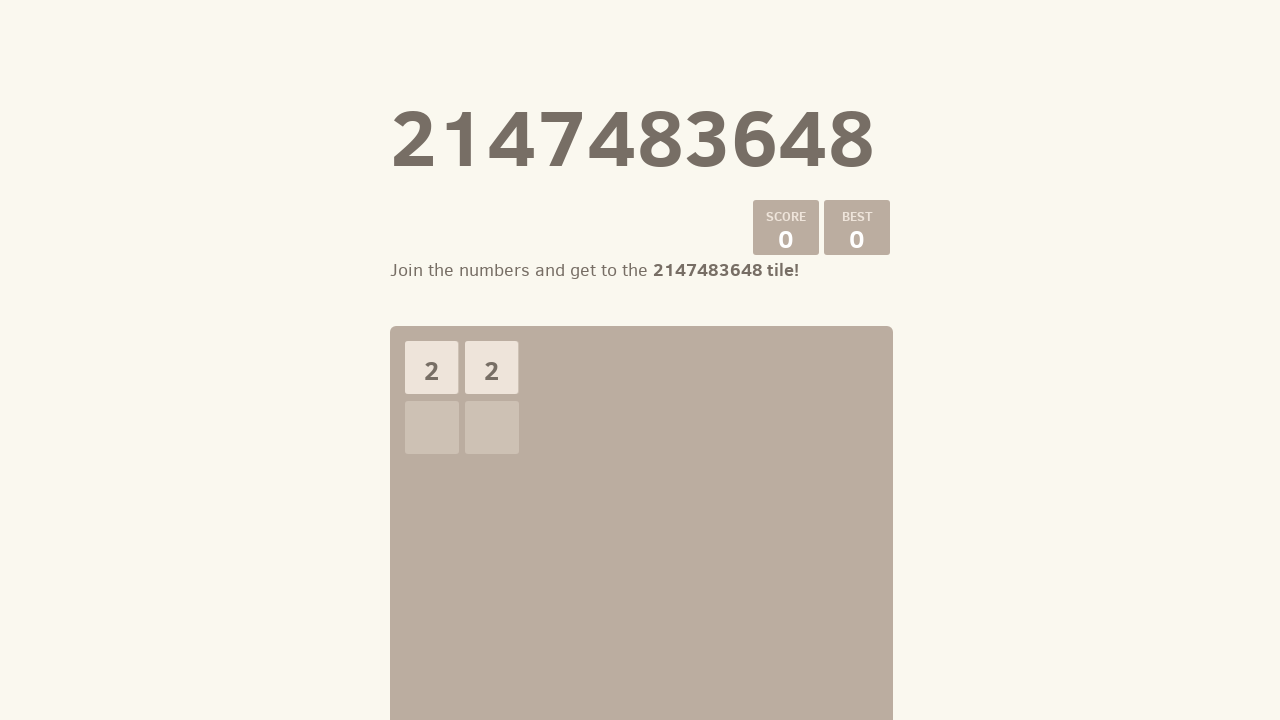

Waited for game to load (networkidle state)
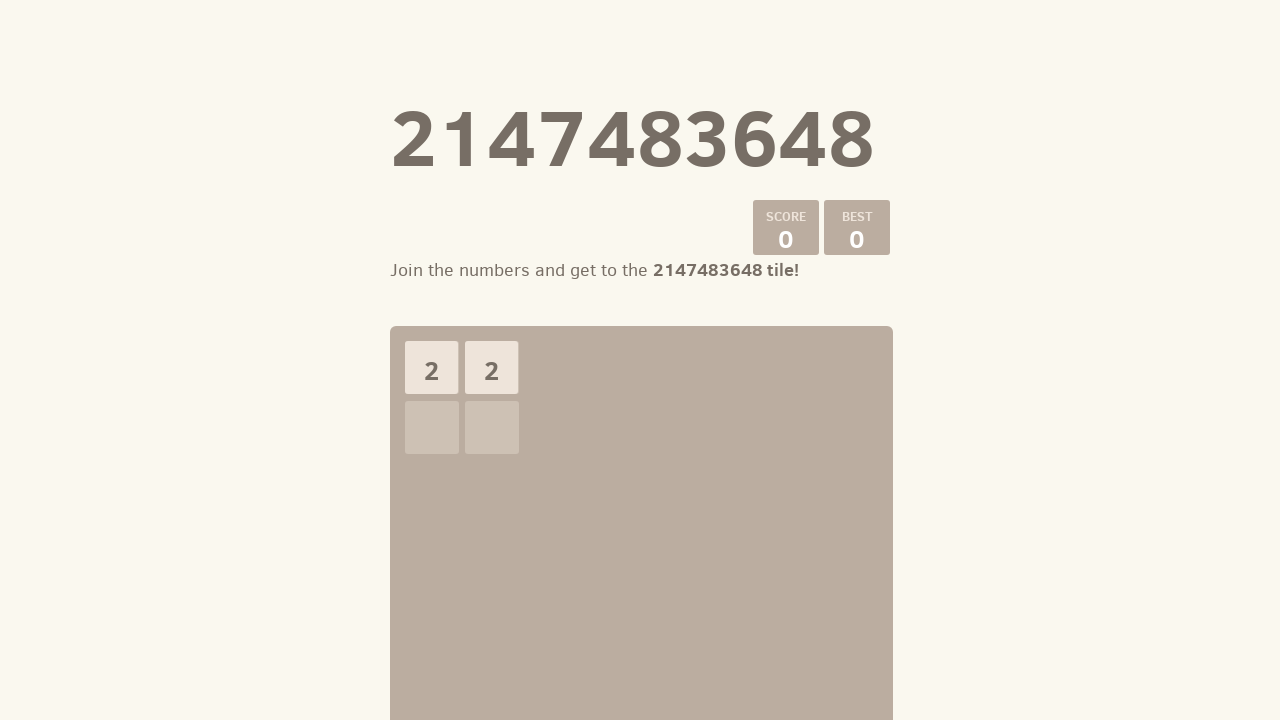

Waited 2000ms for game initialization
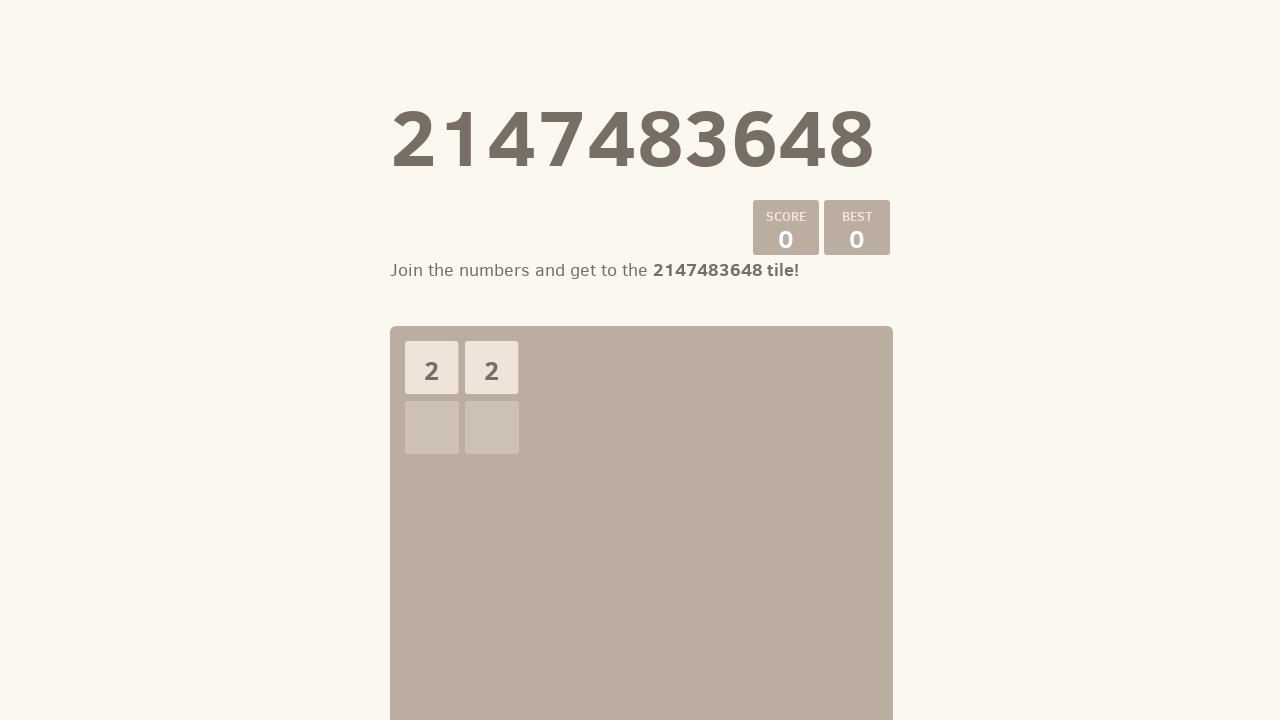

Pressed arrow key: ArrowUp
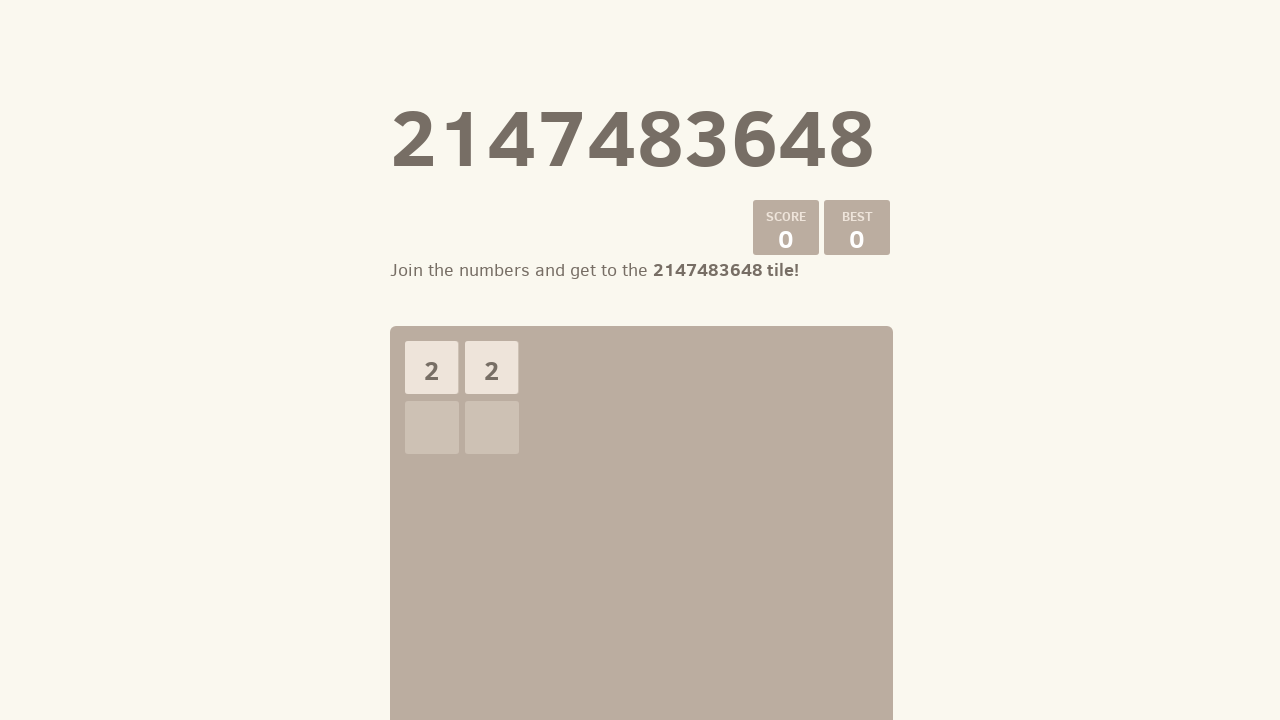

Waited 300ms between moves
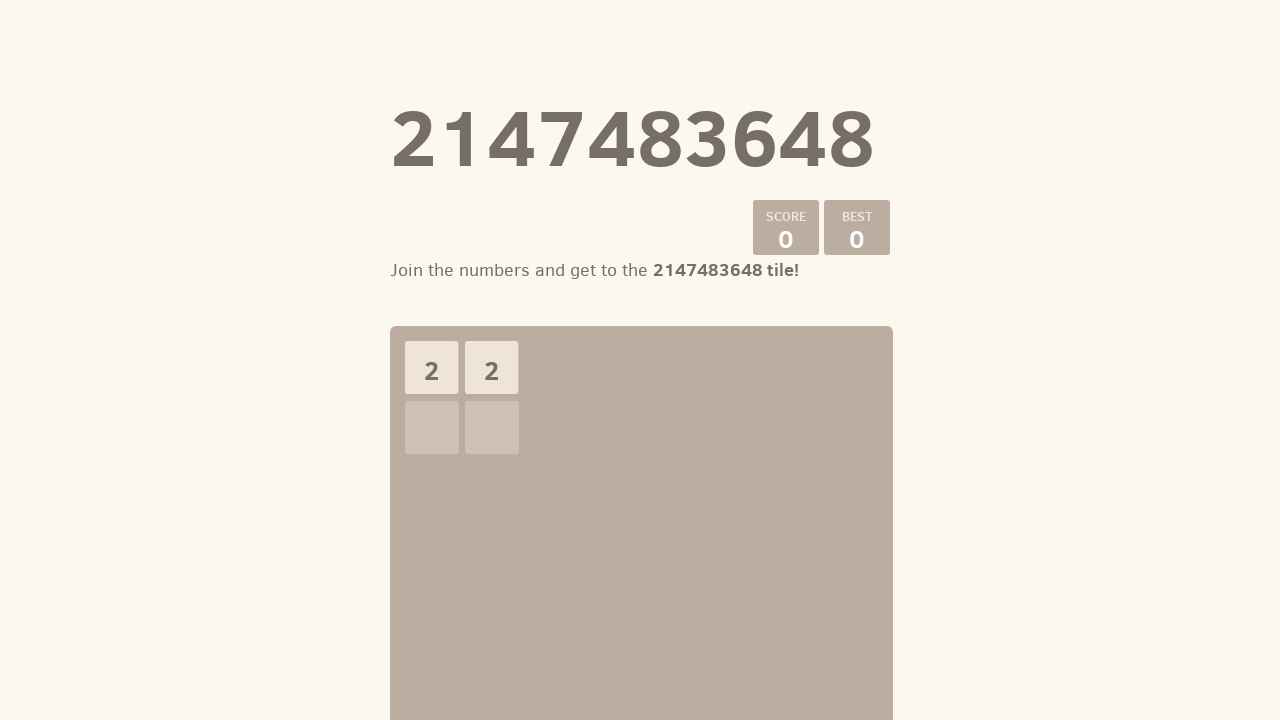

Pressed arrow key: ArrowDown
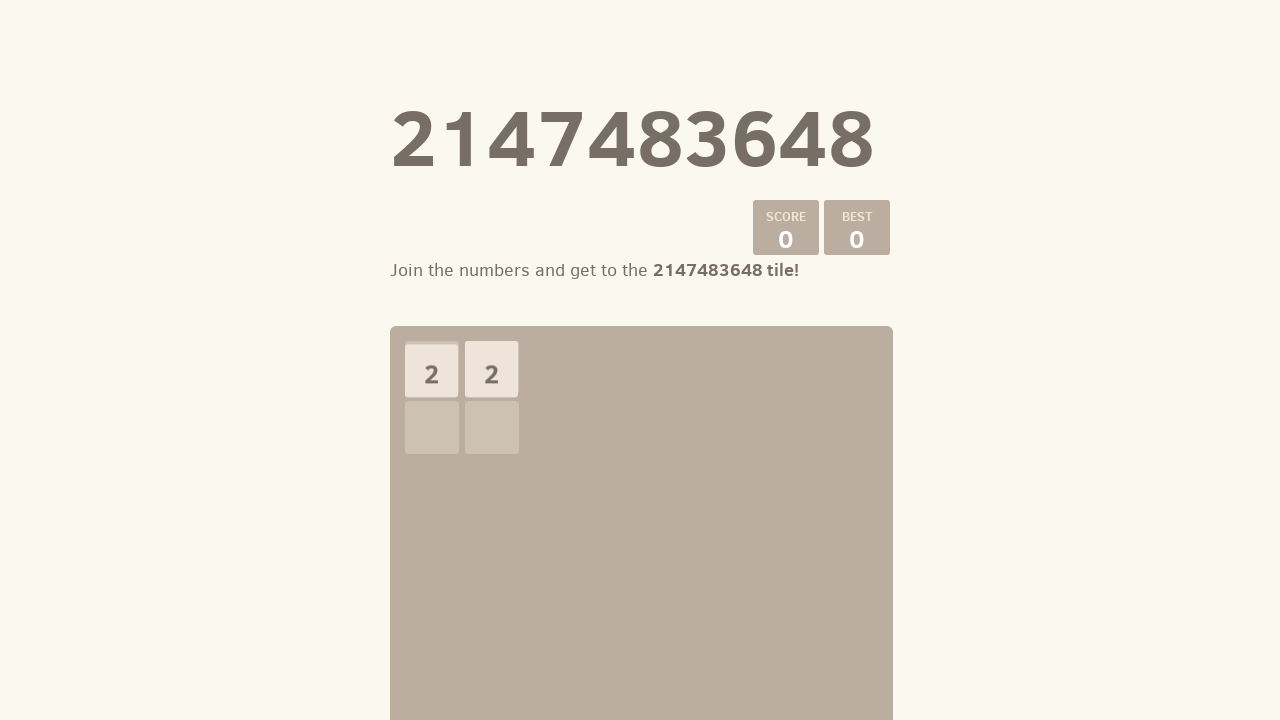

Waited 300ms between moves
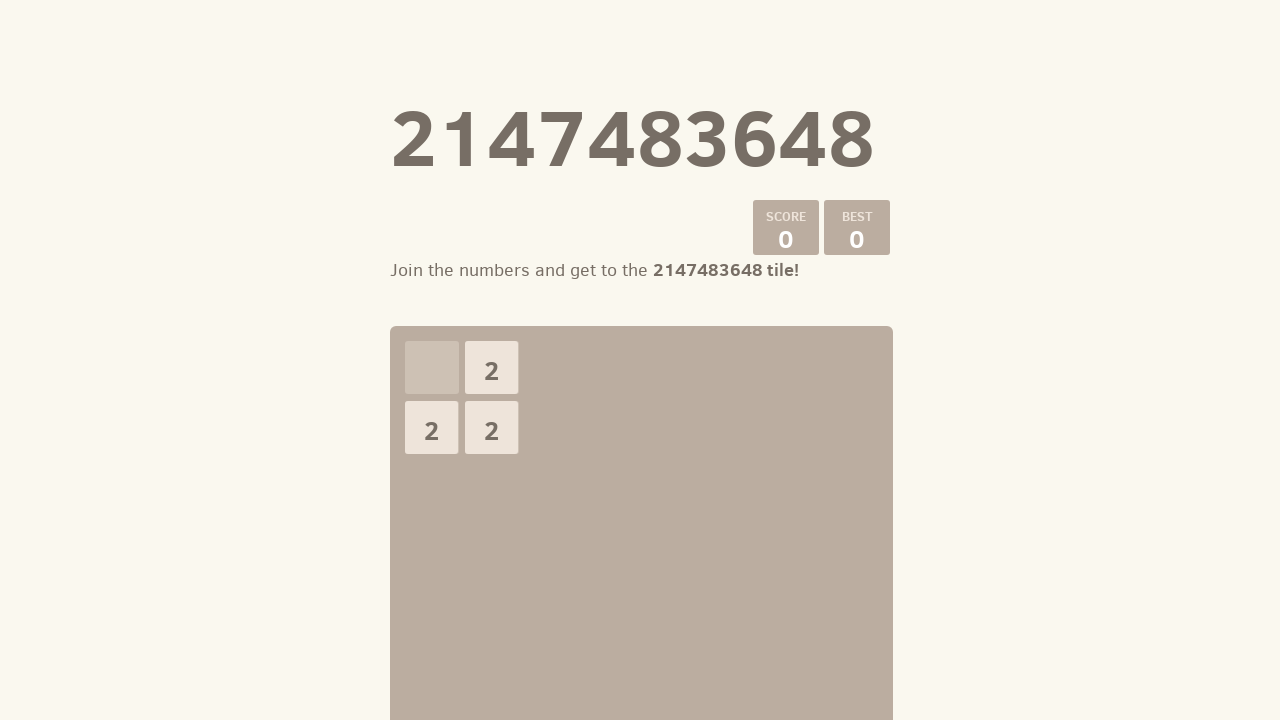

Pressed arrow key: ArrowDown
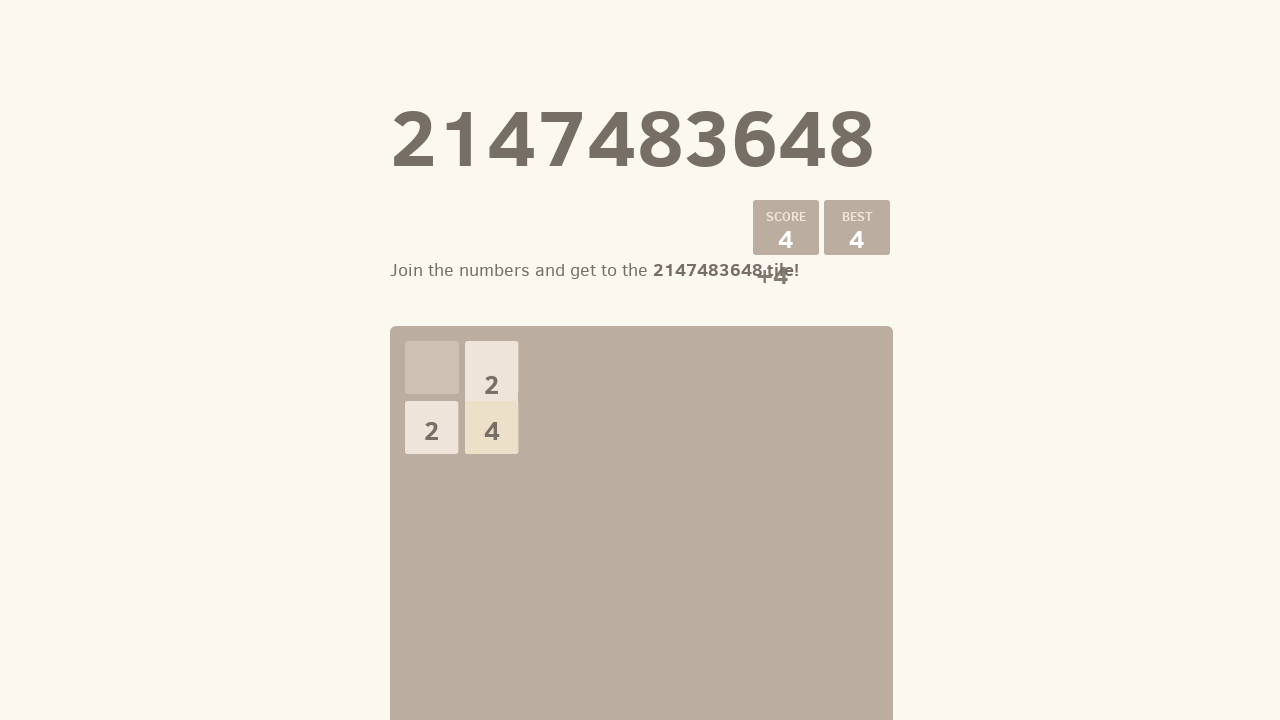

Waited 300ms between moves
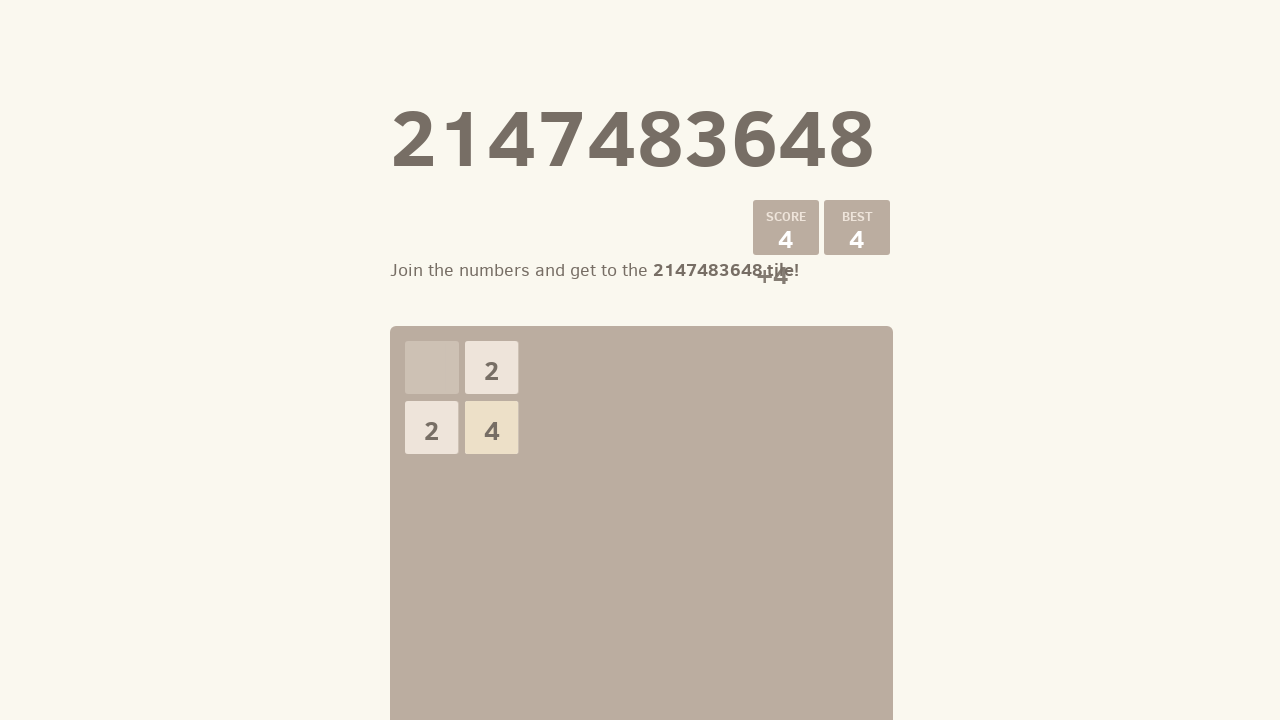

Pressed arrow key: ArrowDown
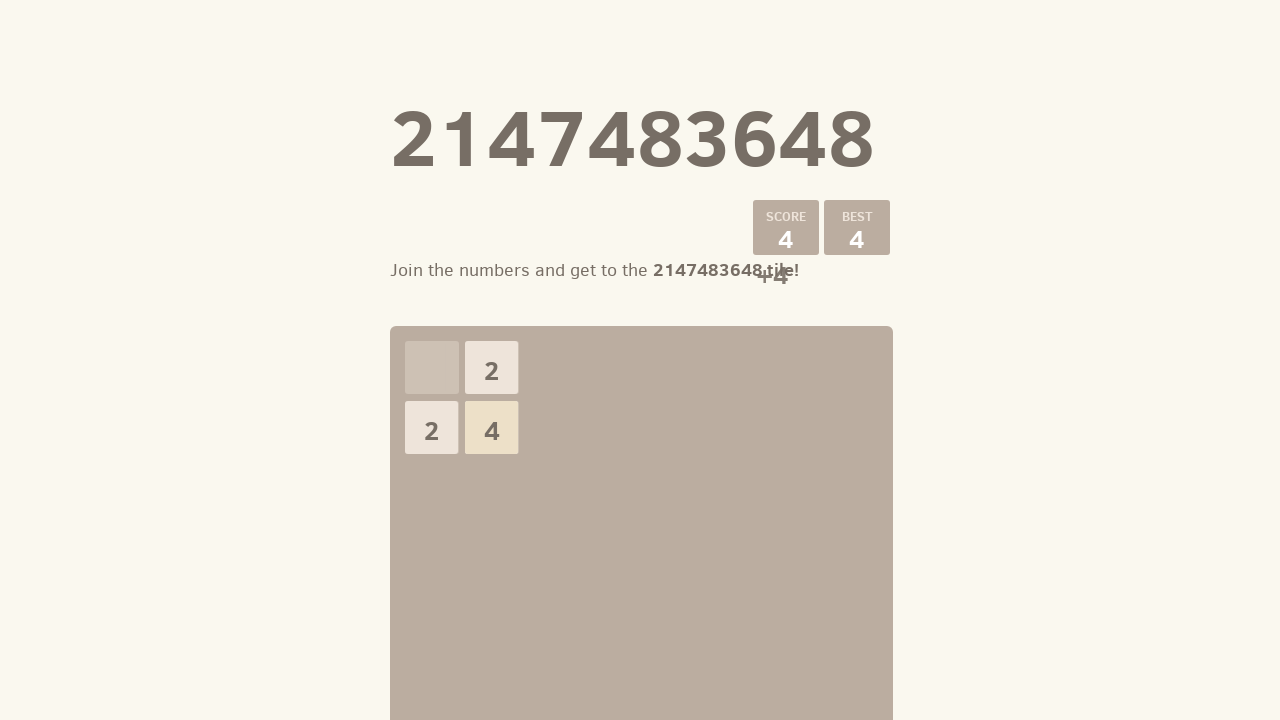

Waited 300ms between moves
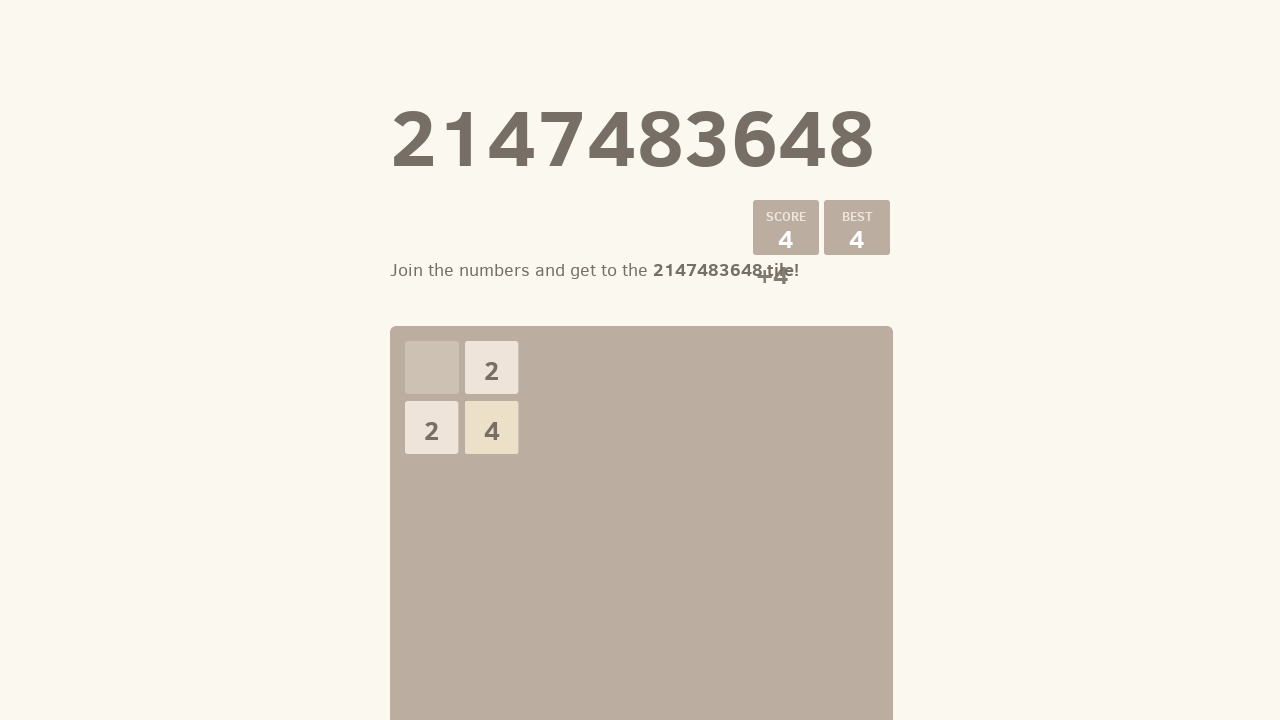

Pressed arrow key: ArrowLeft
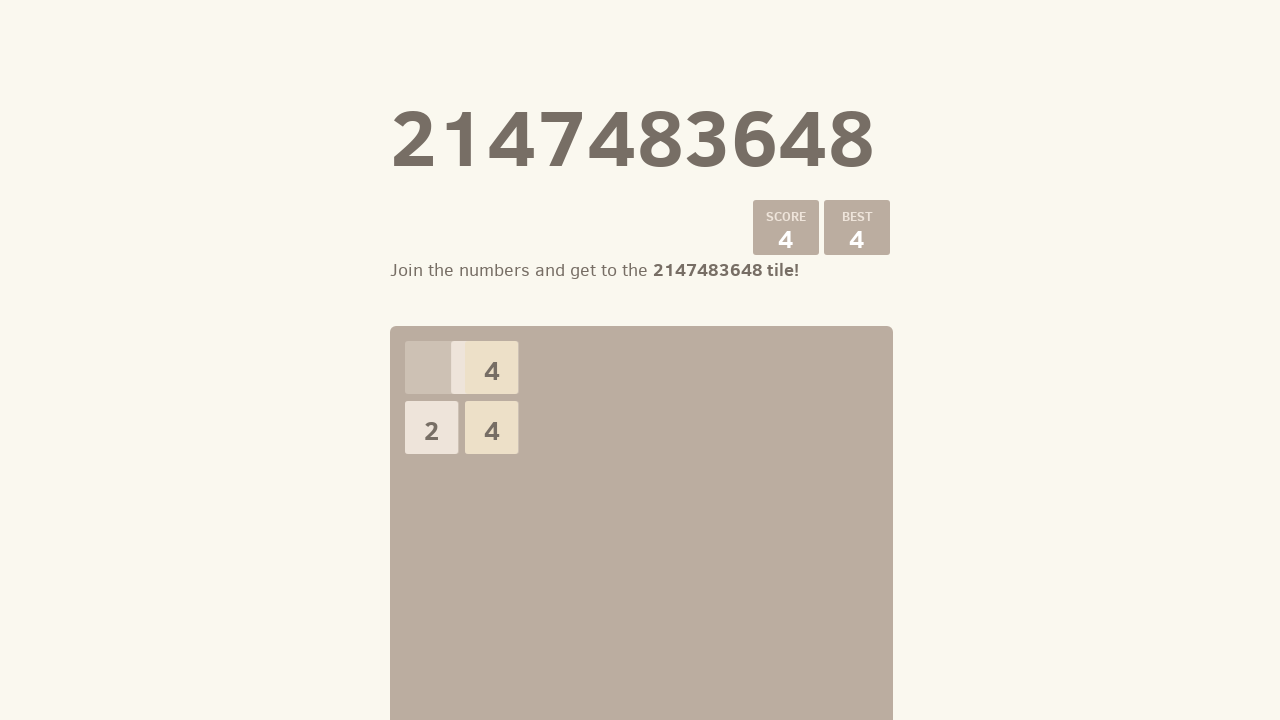

Waited 300ms between moves
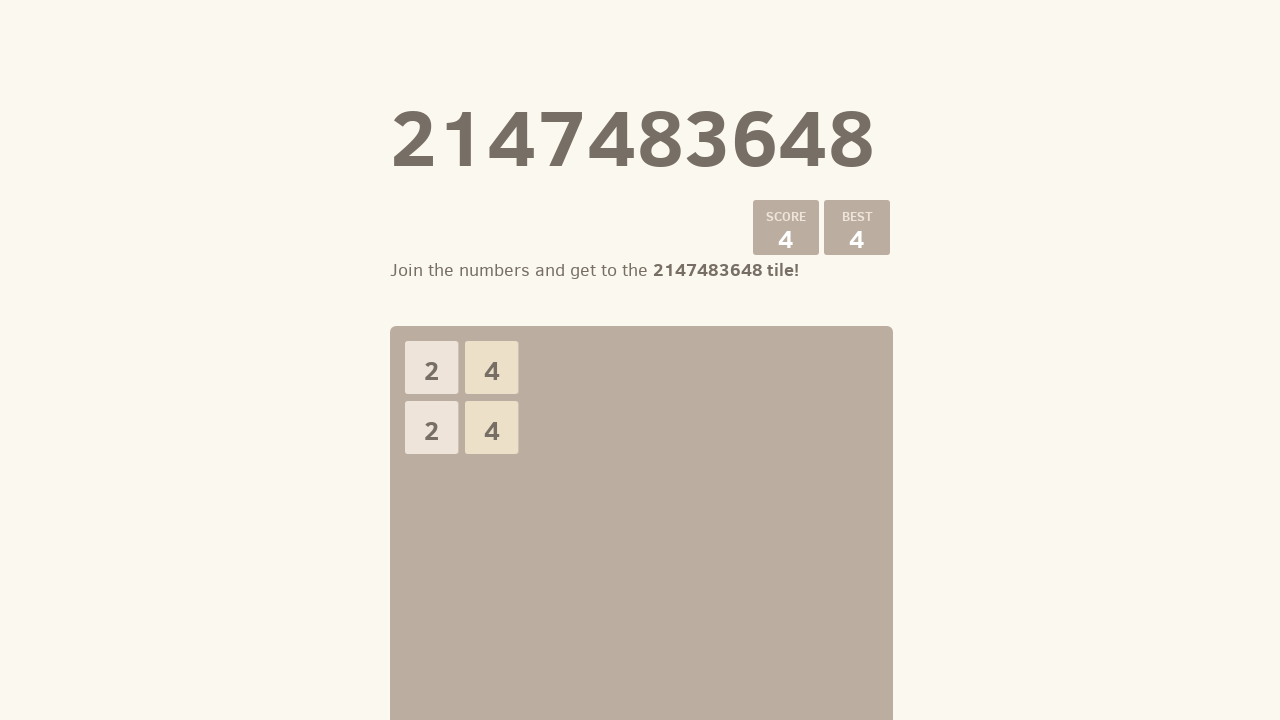

Pressed arrow key: ArrowLeft
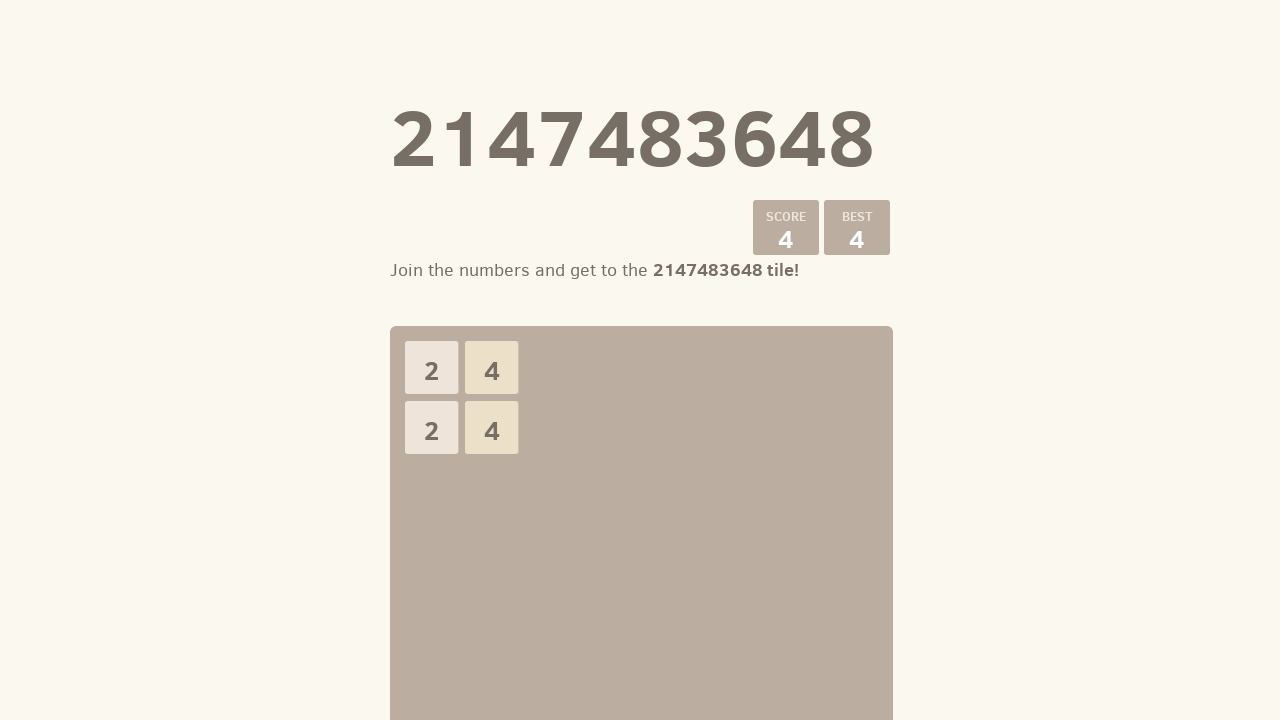

Waited 300ms between moves
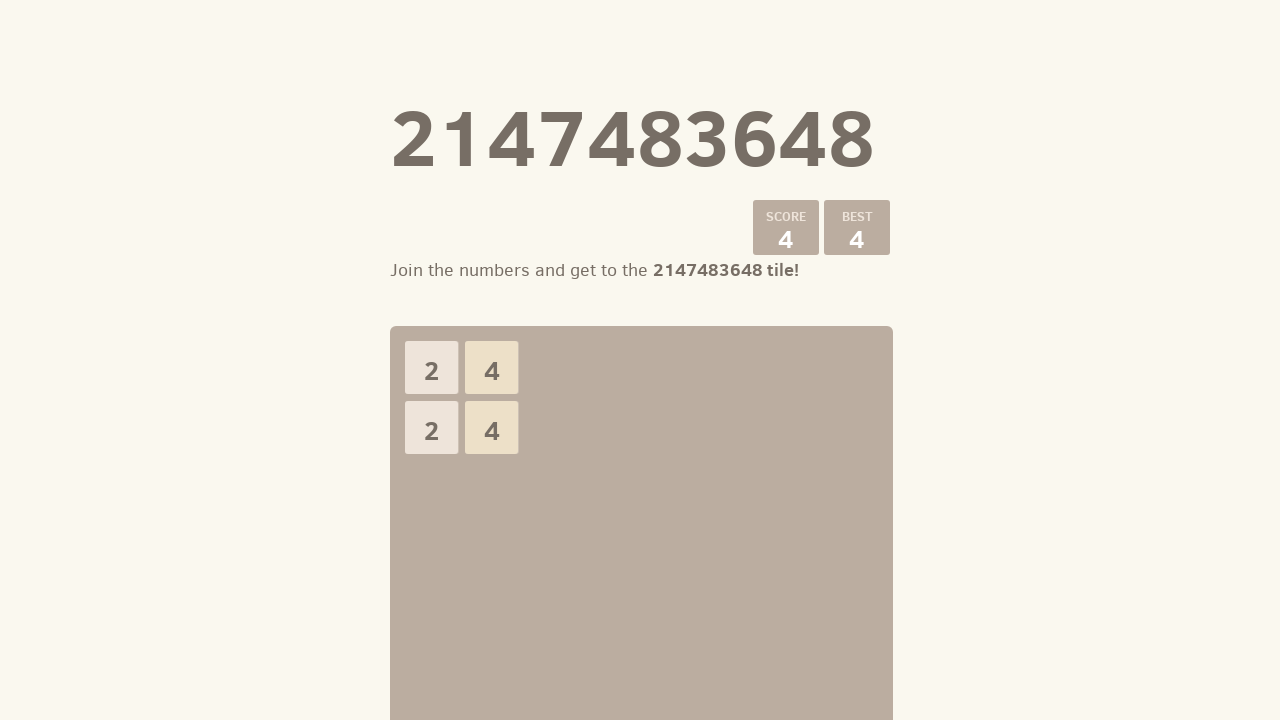

Pressed arrow key: ArrowLeft
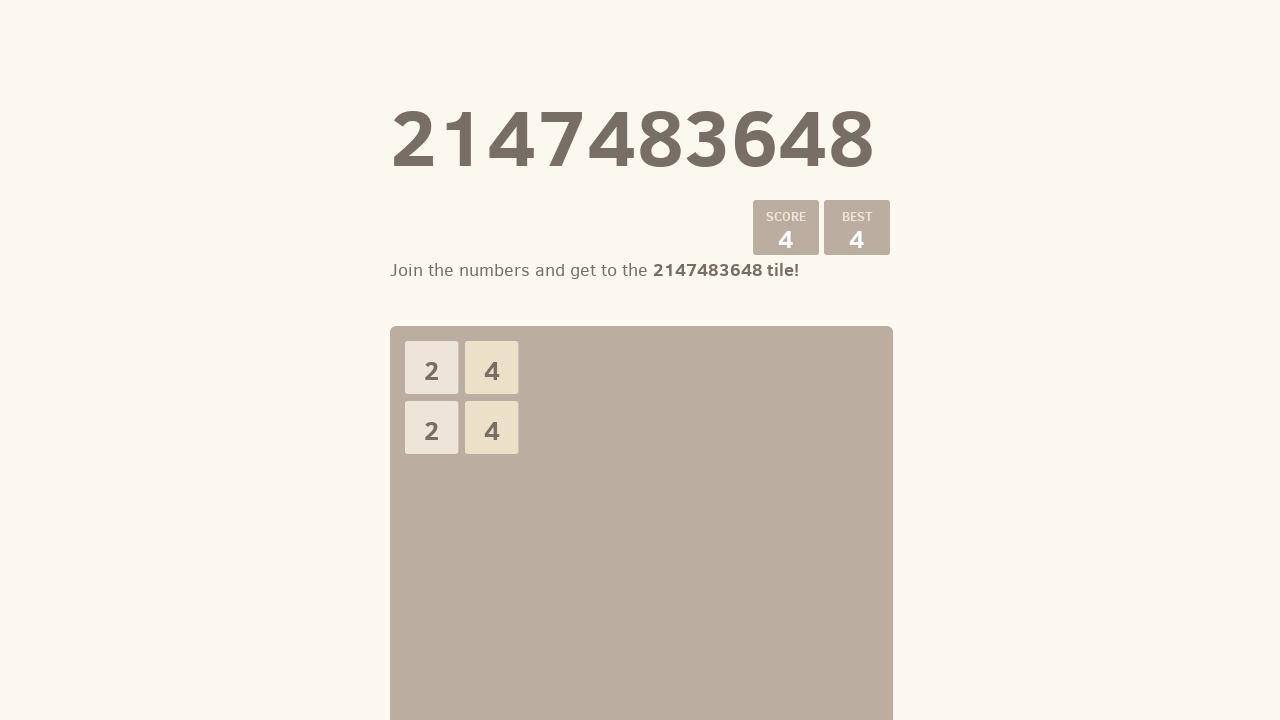

Waited 300ms between moves
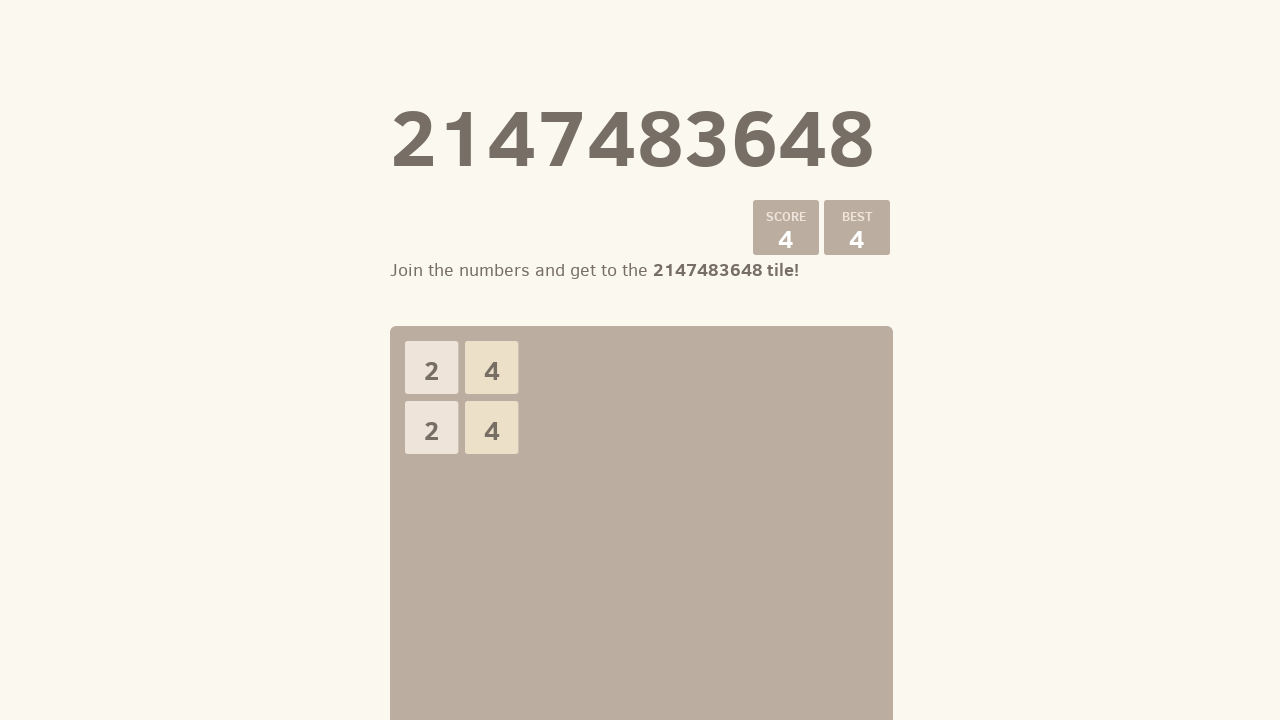

Pressed arrow key: ArrowUp
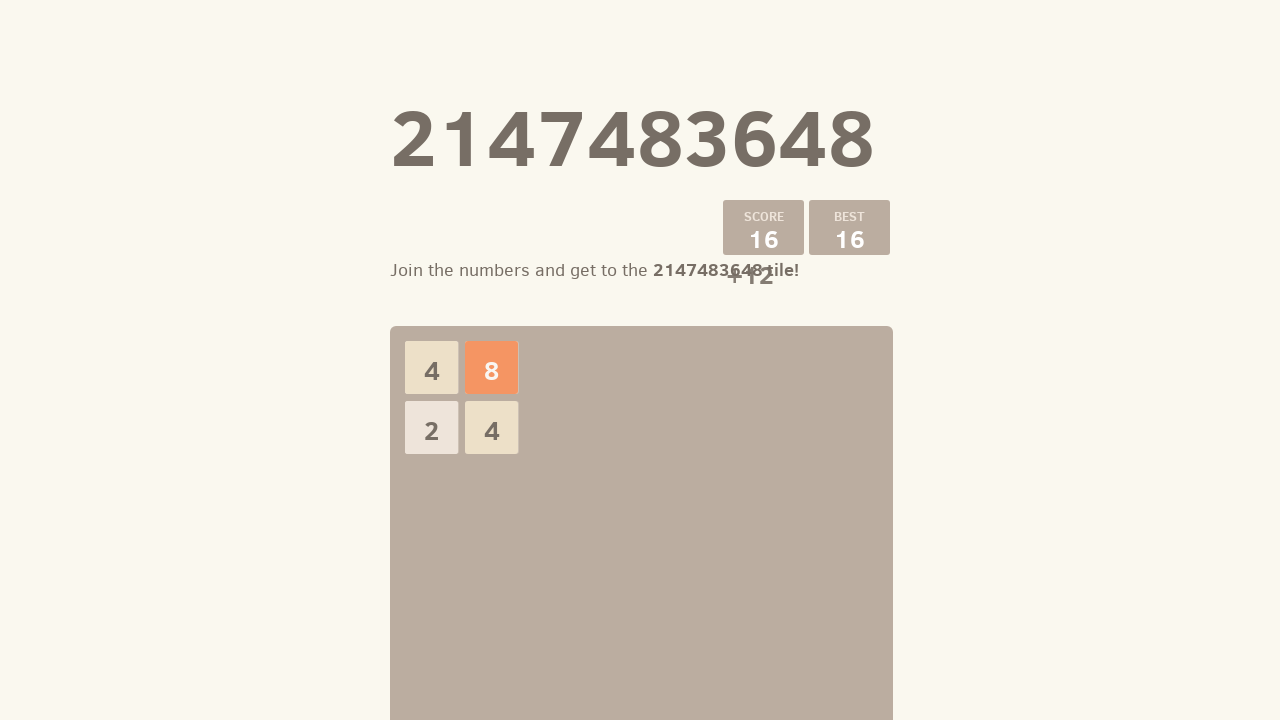

Waited 300ms between moves
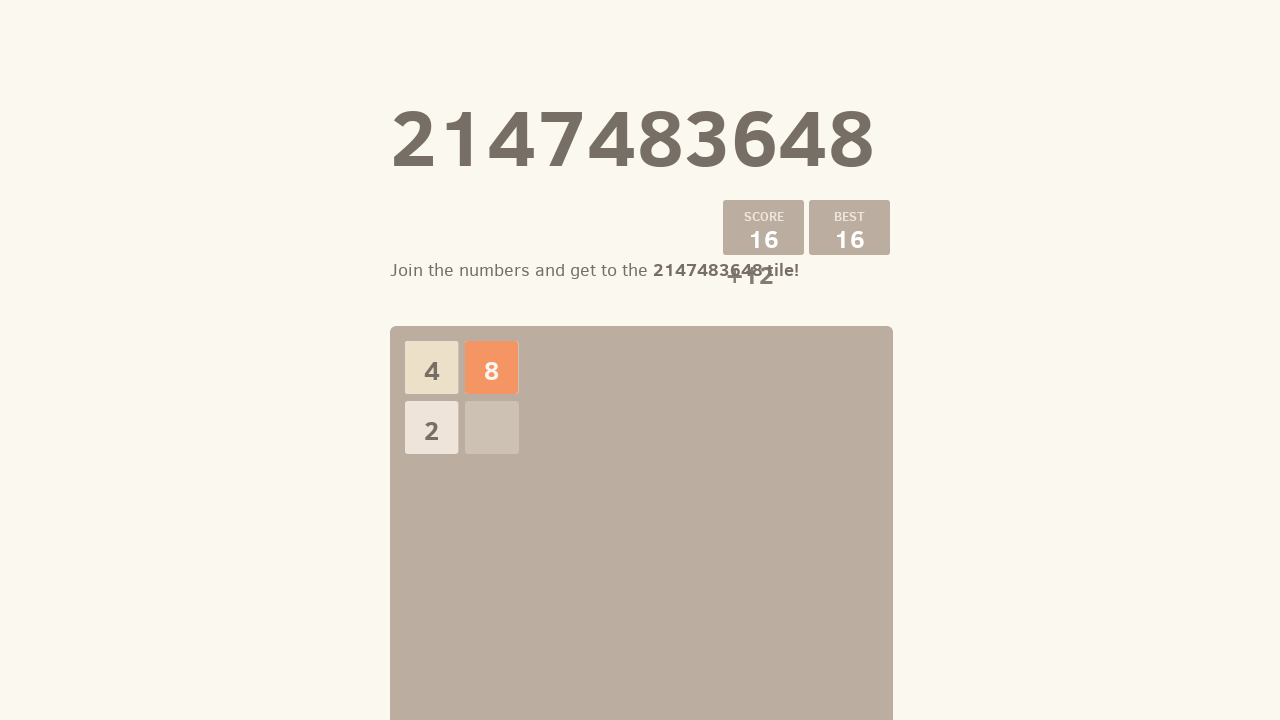

Pressed arrow key: ArrowUp
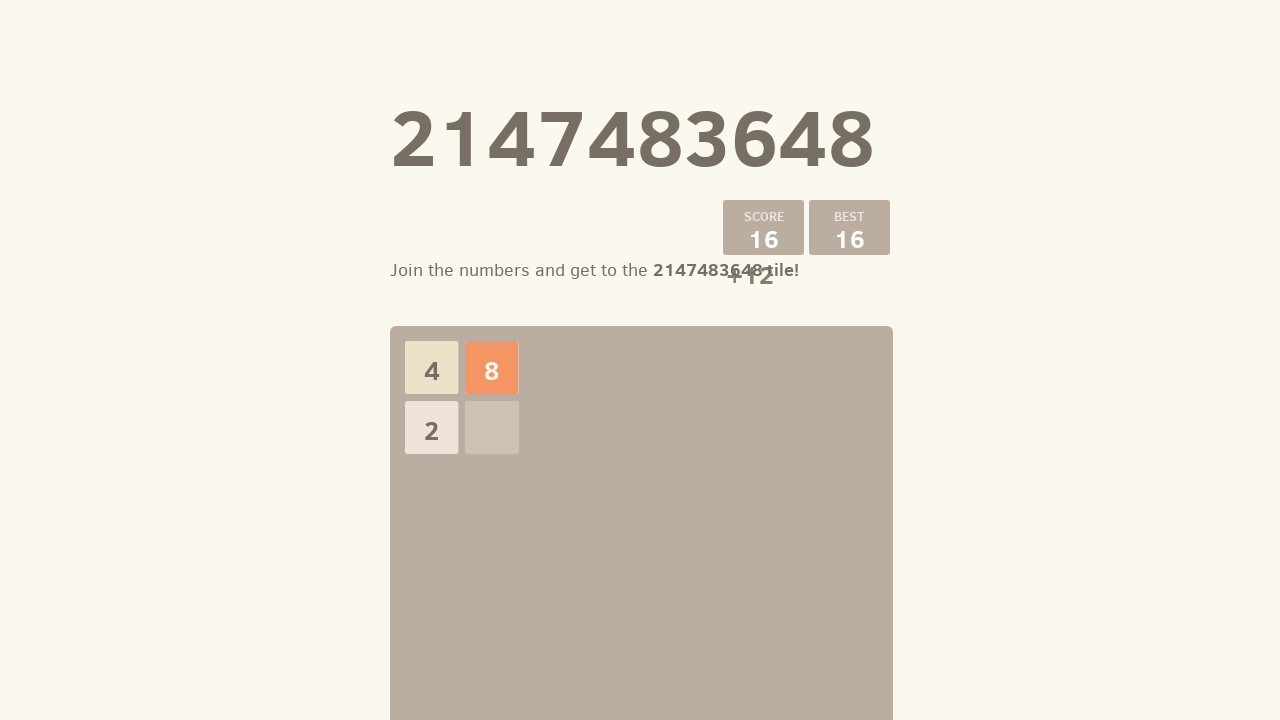

Waited 300ms between moves
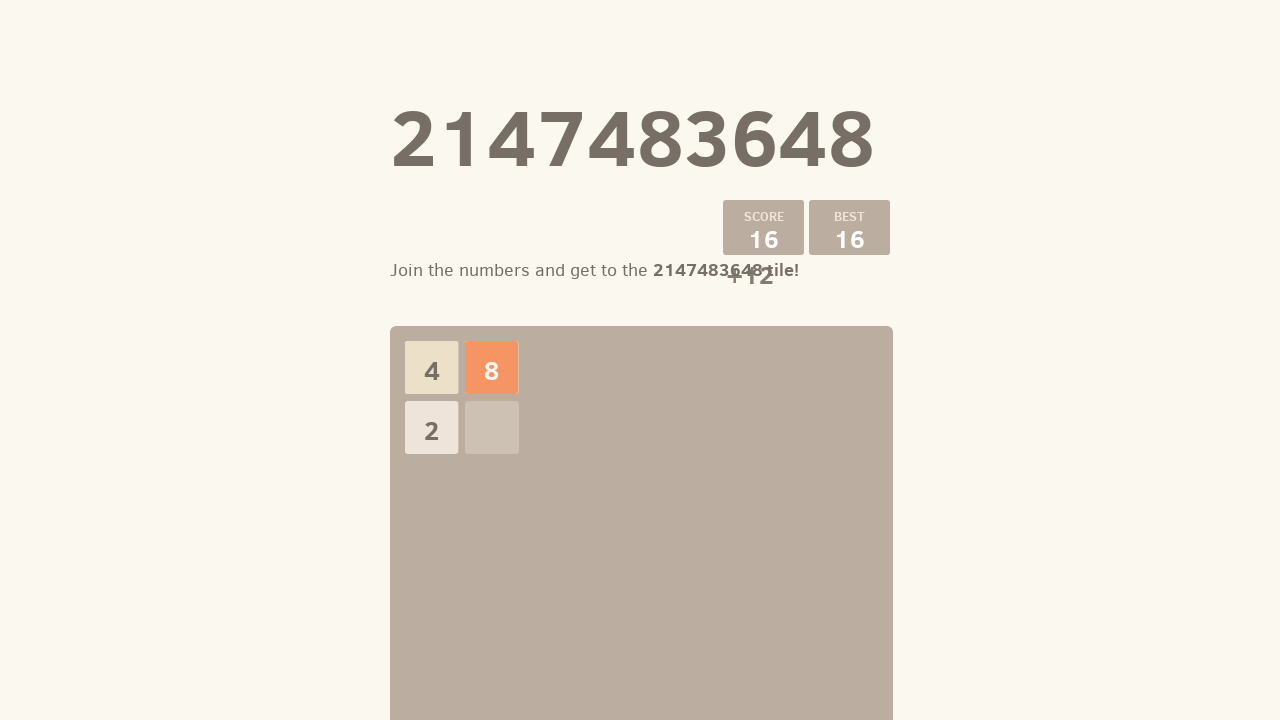

Pressed arrow key: ArrowDown
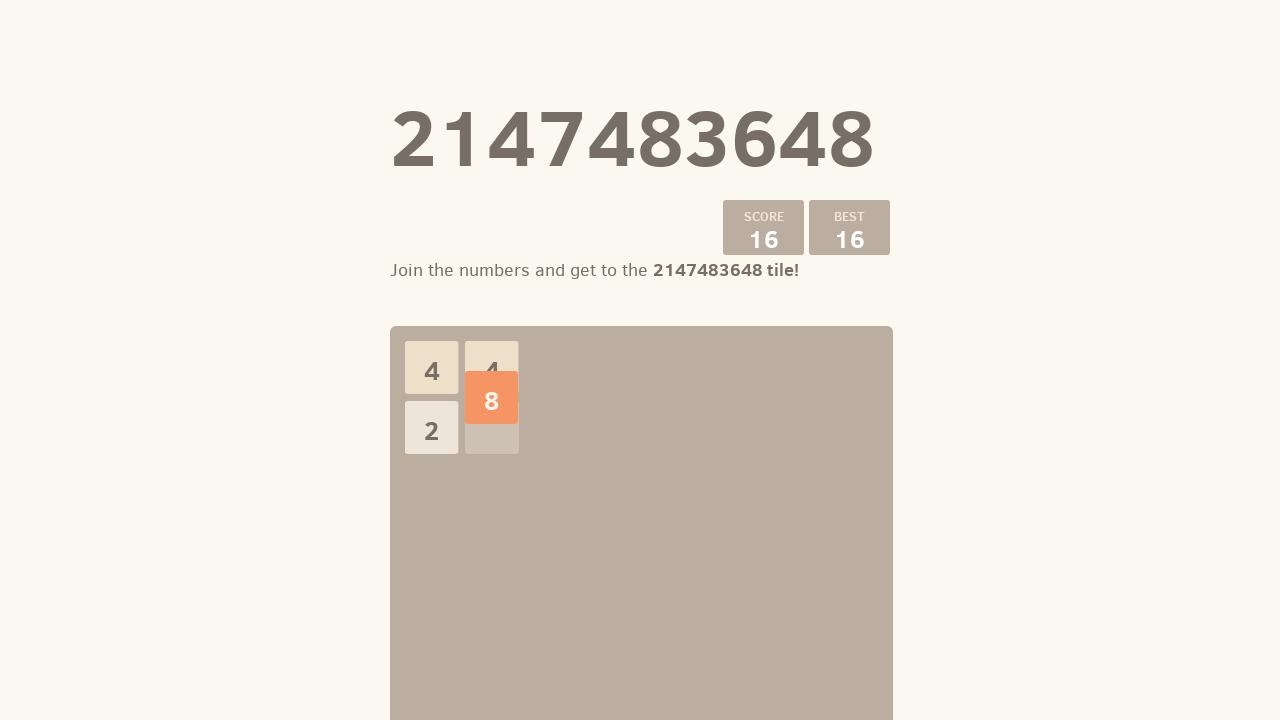

Waited 300ms between moves
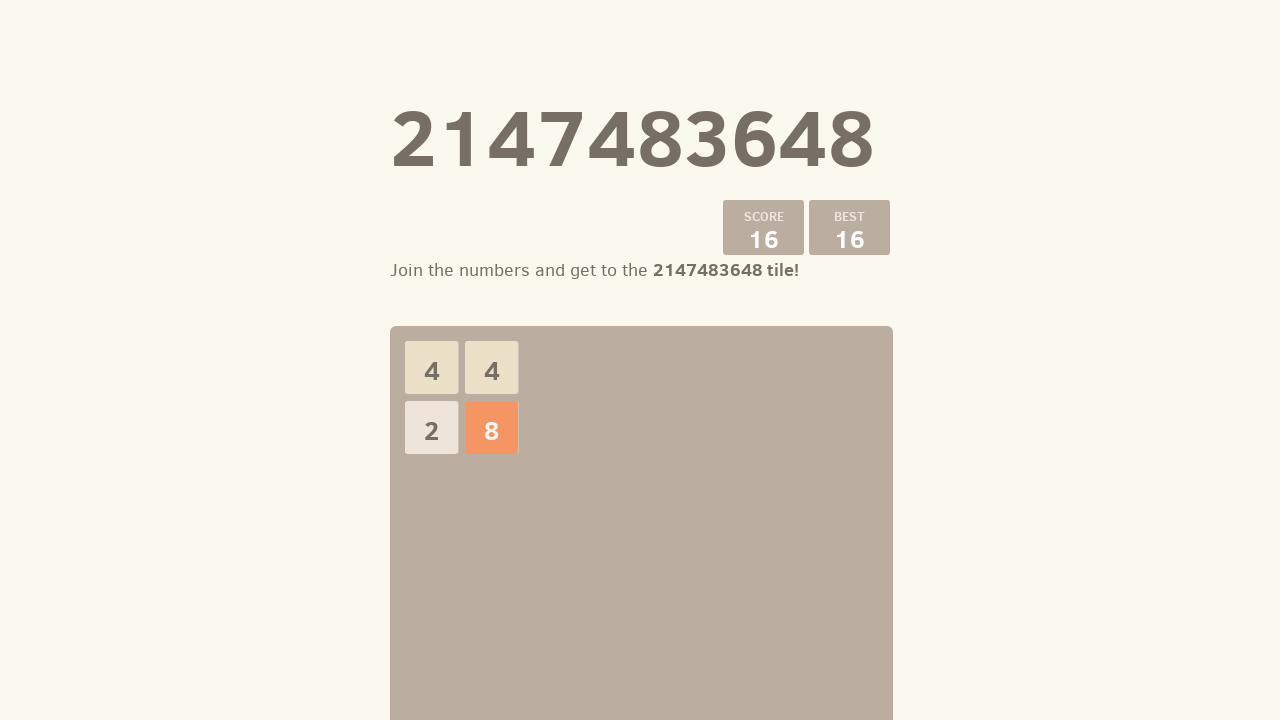

Pressed arrow key: ArrowLeft
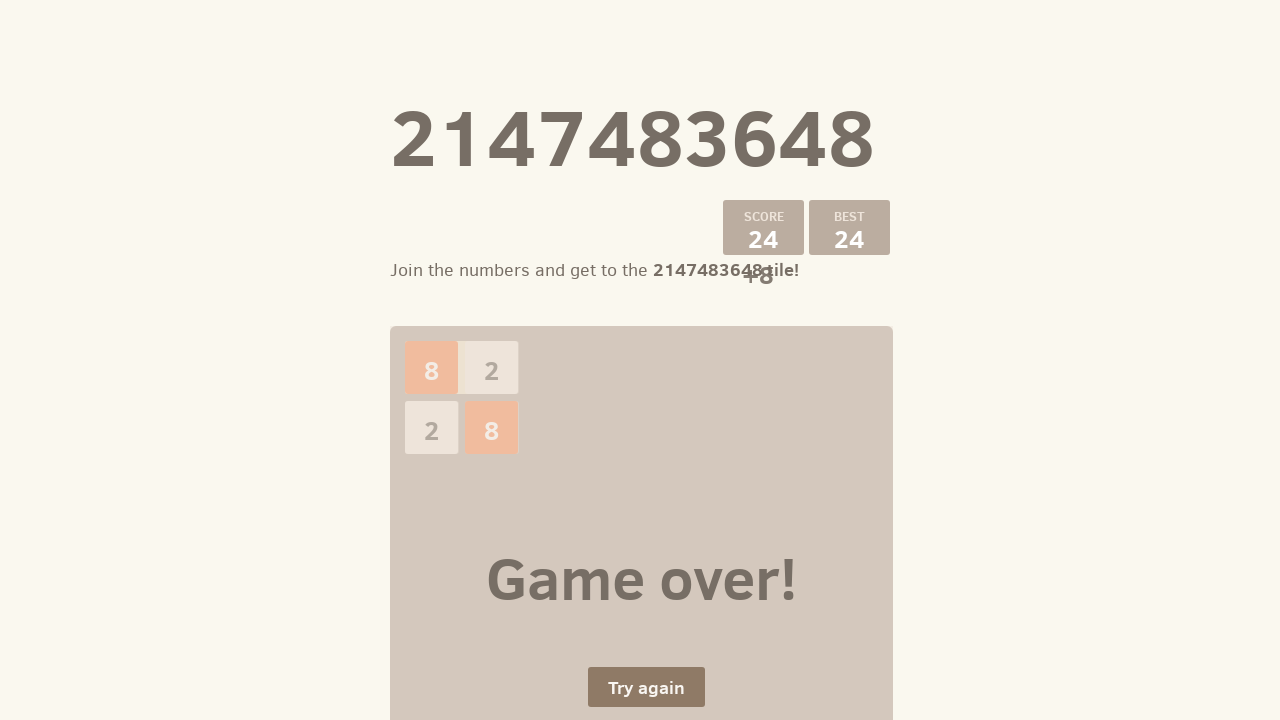

Waited 300ms between moves
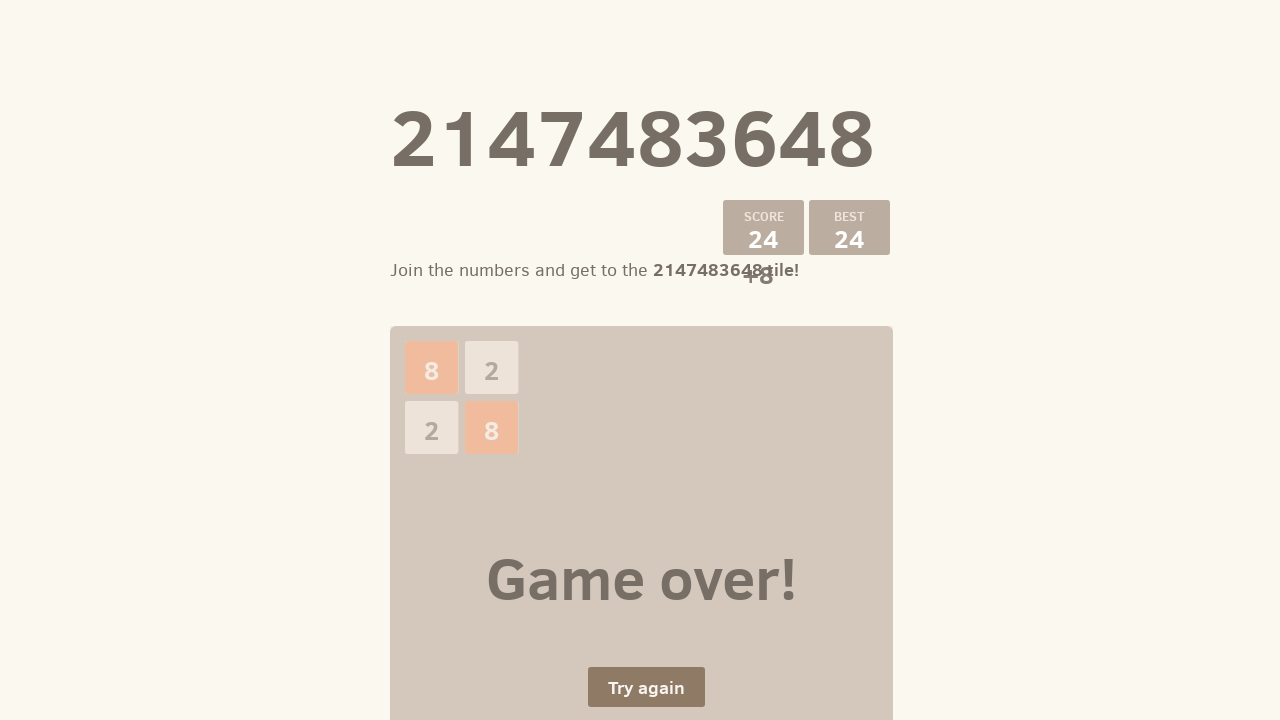

Pressed arrow key: ArrowRight
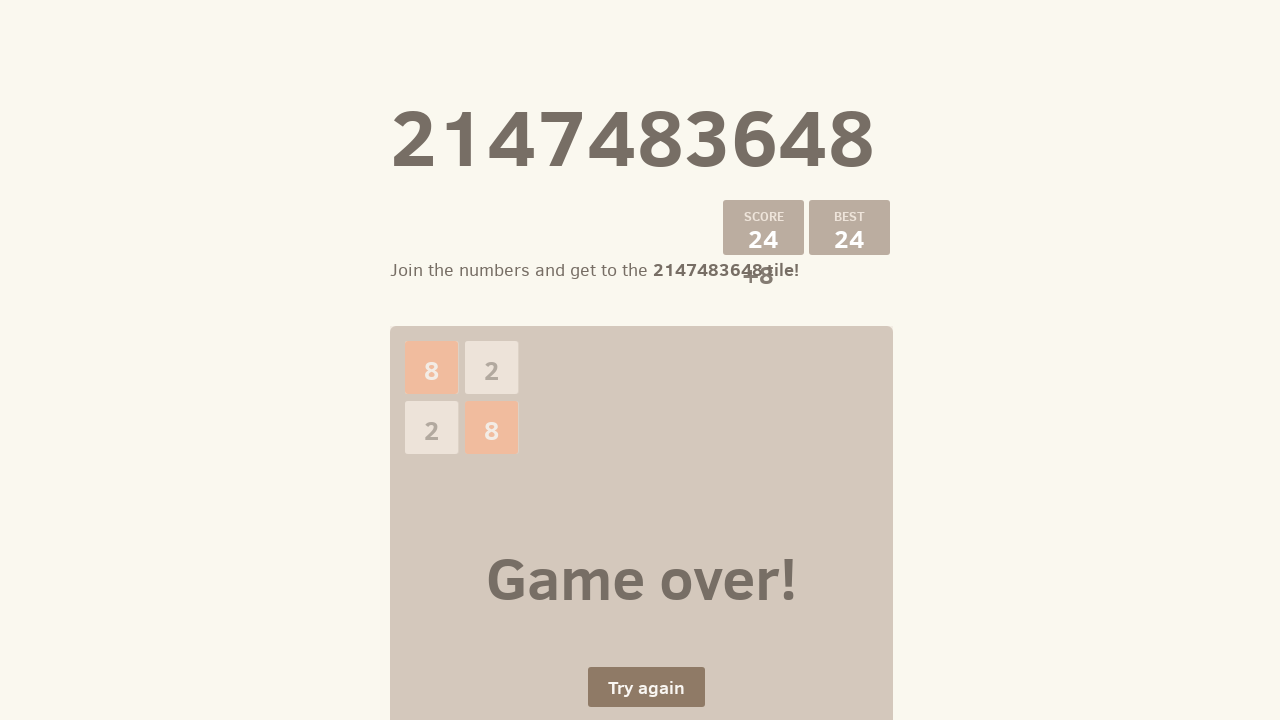

Waited 300ms between moves
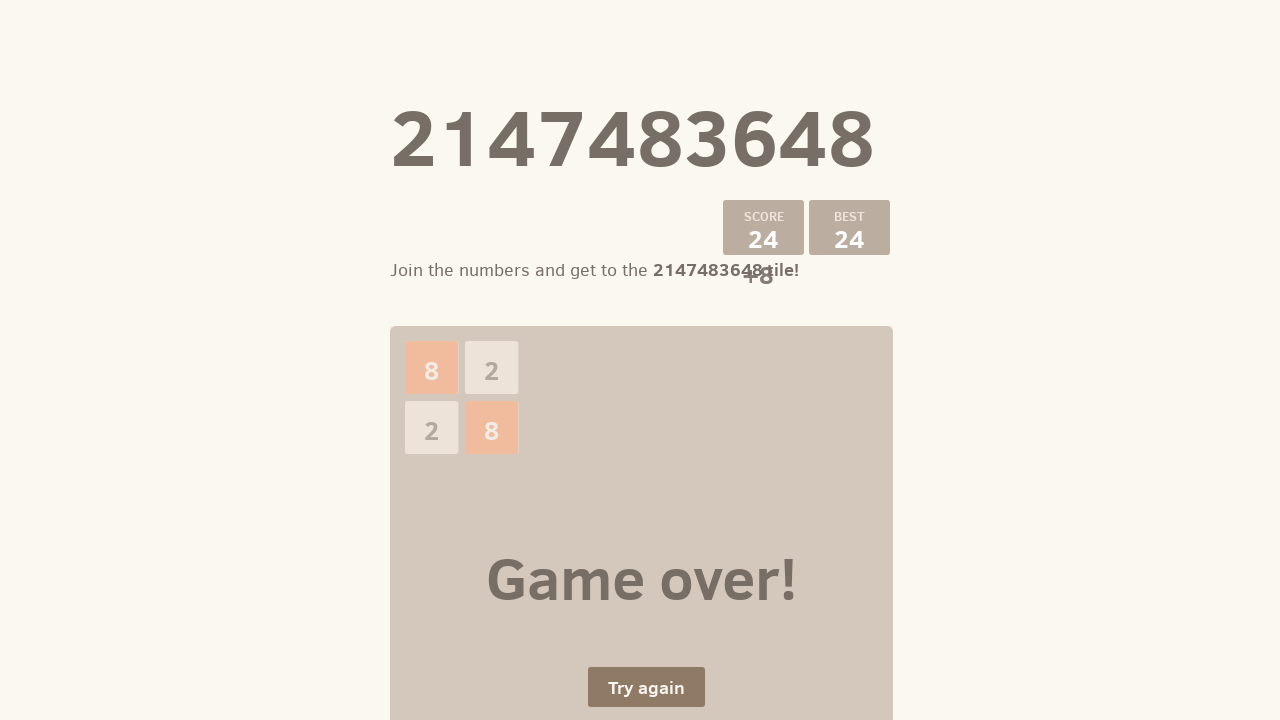

Pressed arrow key: ArrowLeft
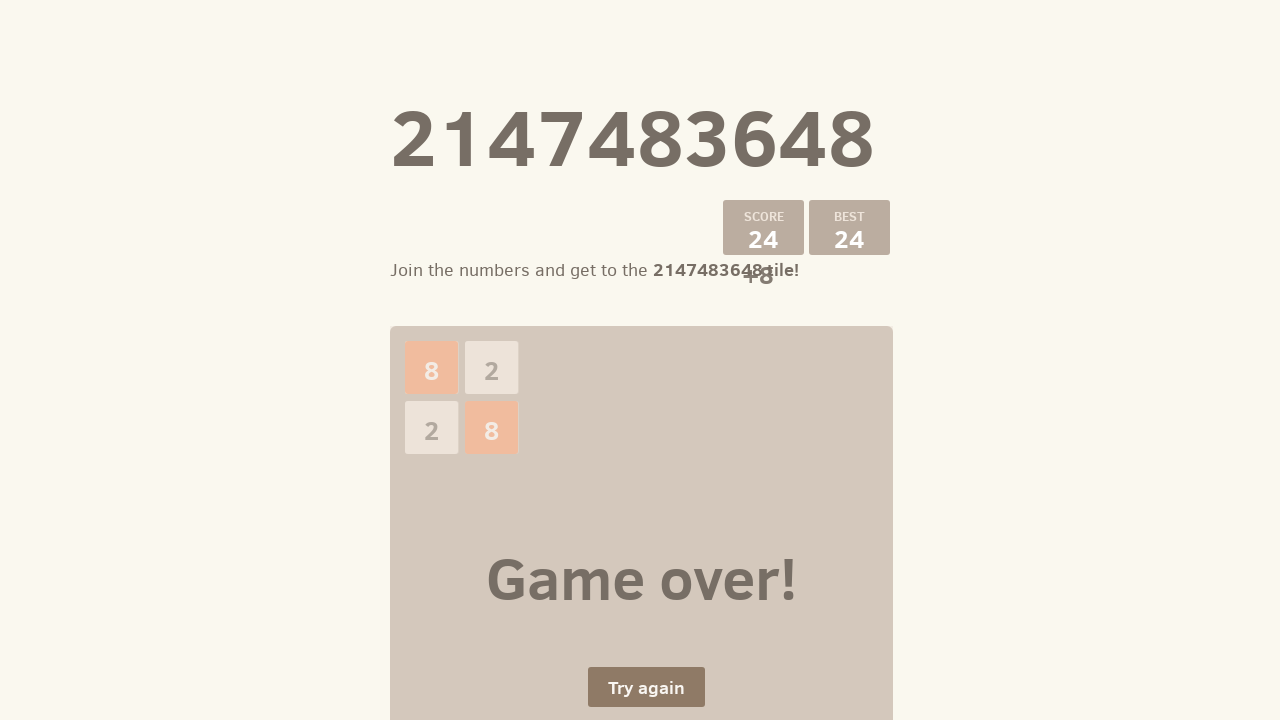

Waited 300ms between moves
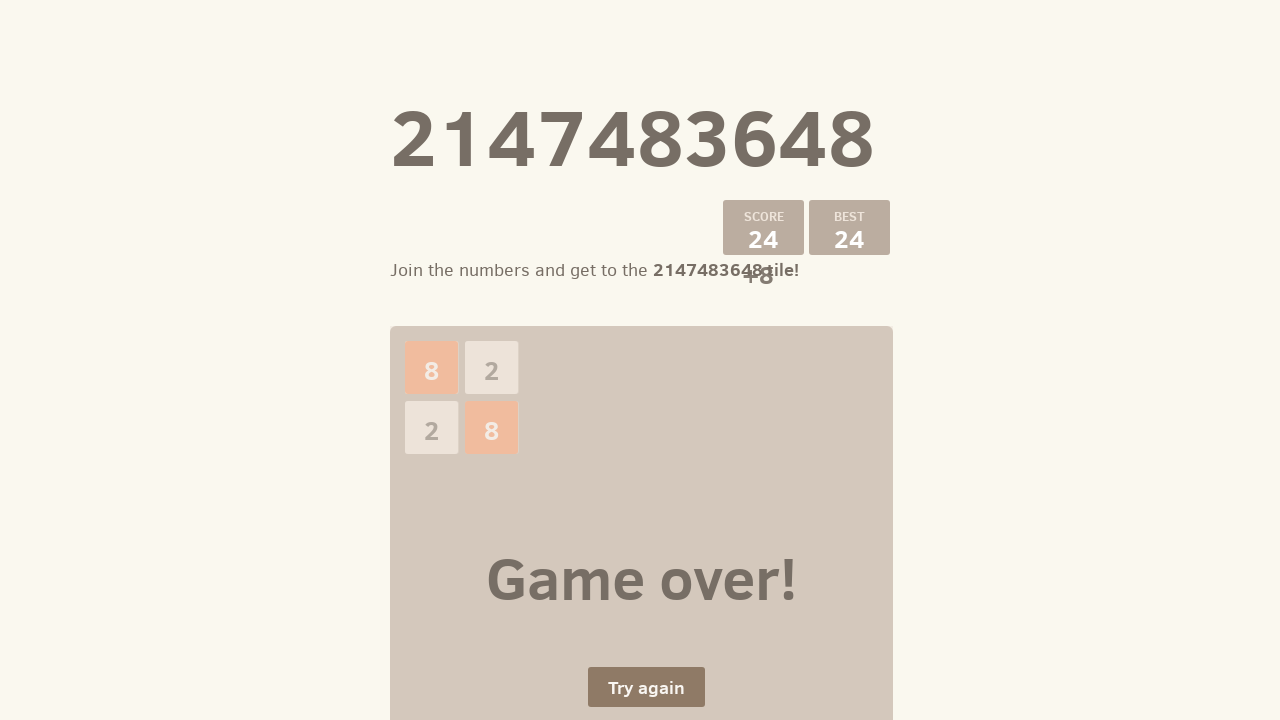

Pressed arrow key: ArrowUp
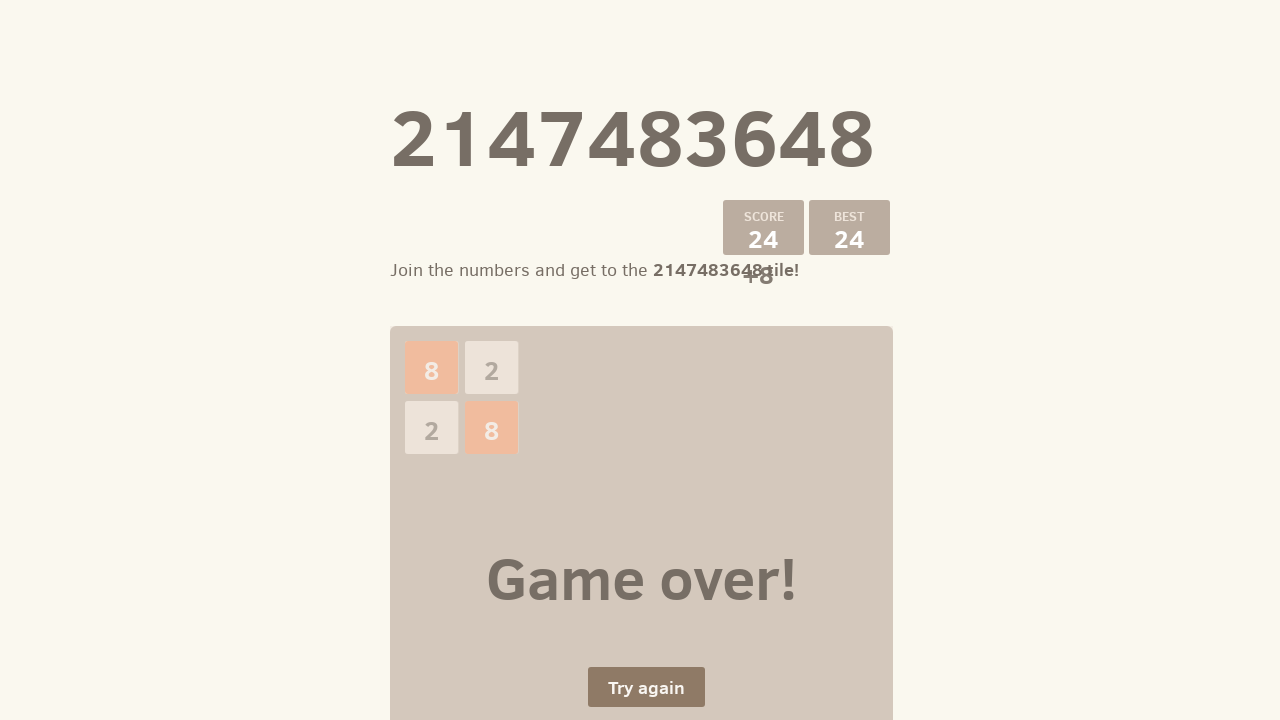

Waited 300ms between moves
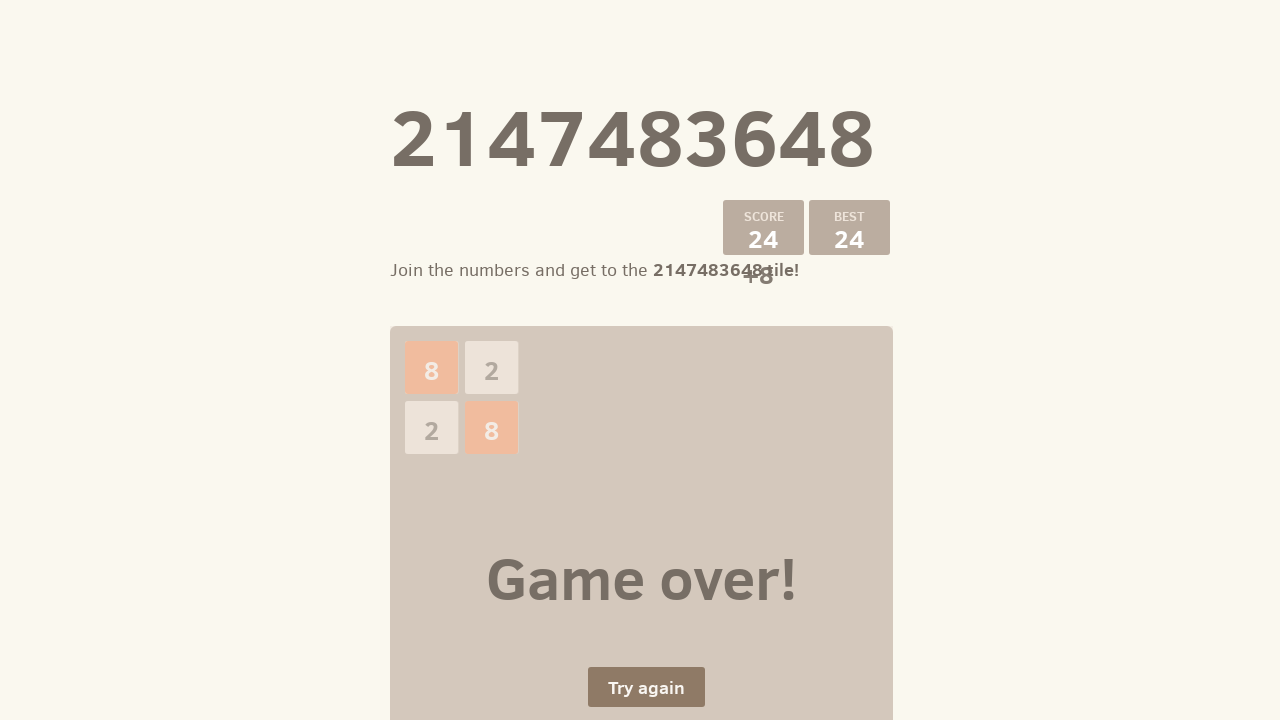

Pressed arrow key: ArrowUp
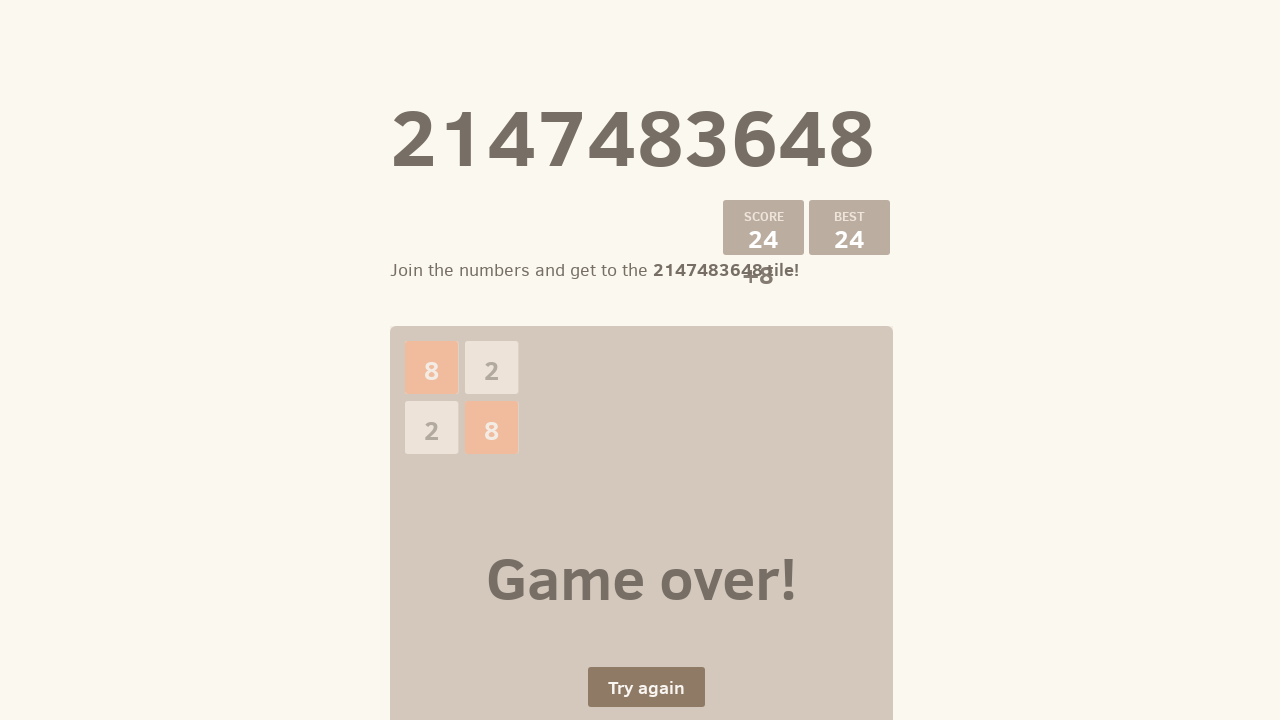

Waited 300ms between moves
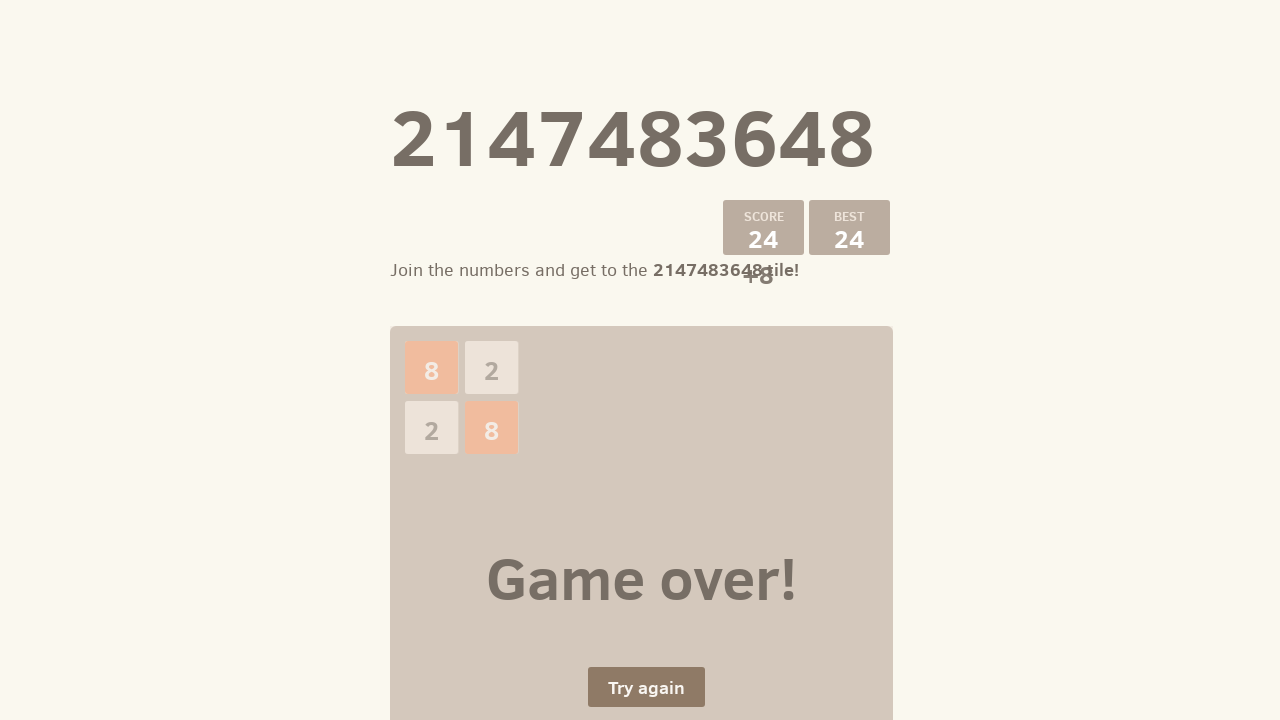

Pressed arrow key: ArrowLeft
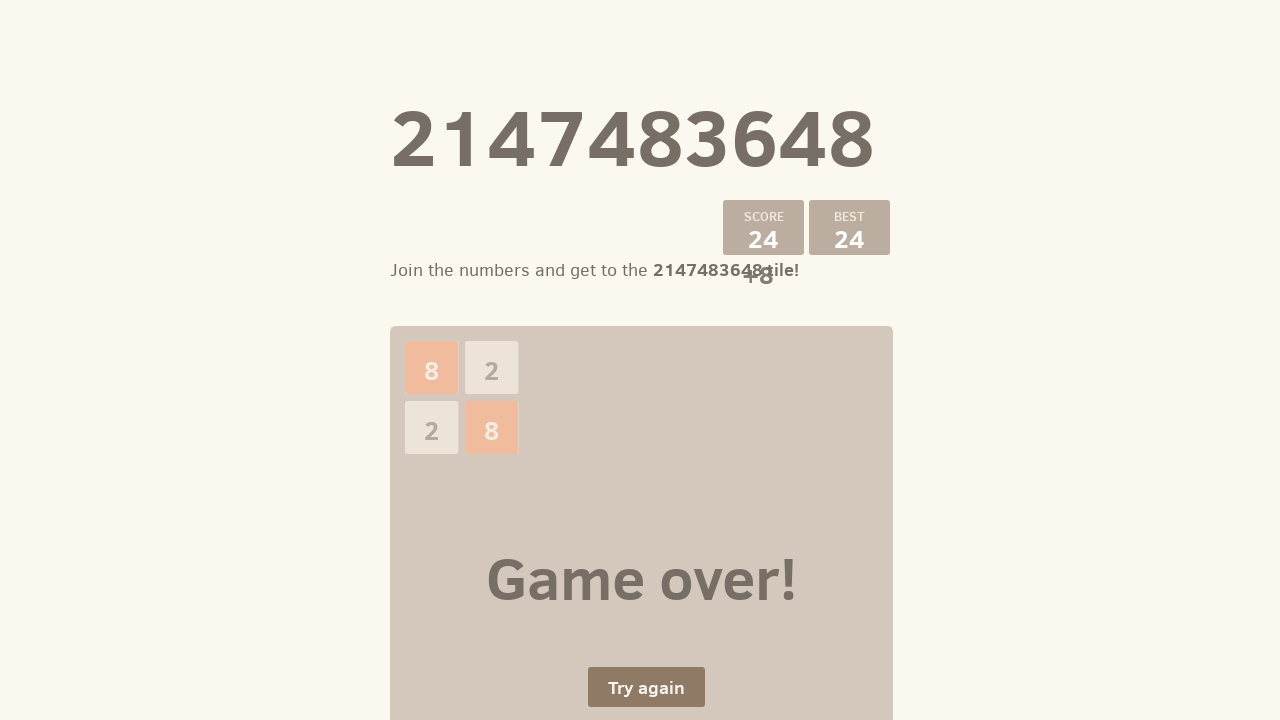

Waited 300ms between moves
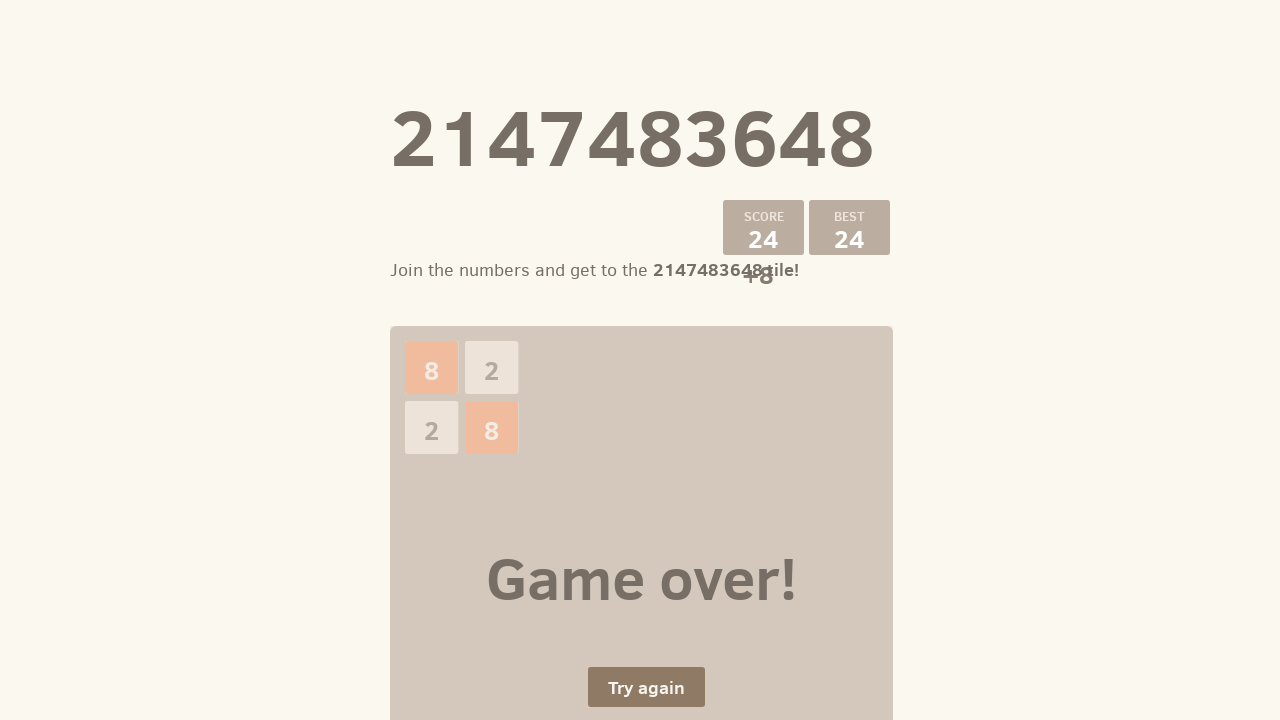

Pressed arrow key: ArrowDown
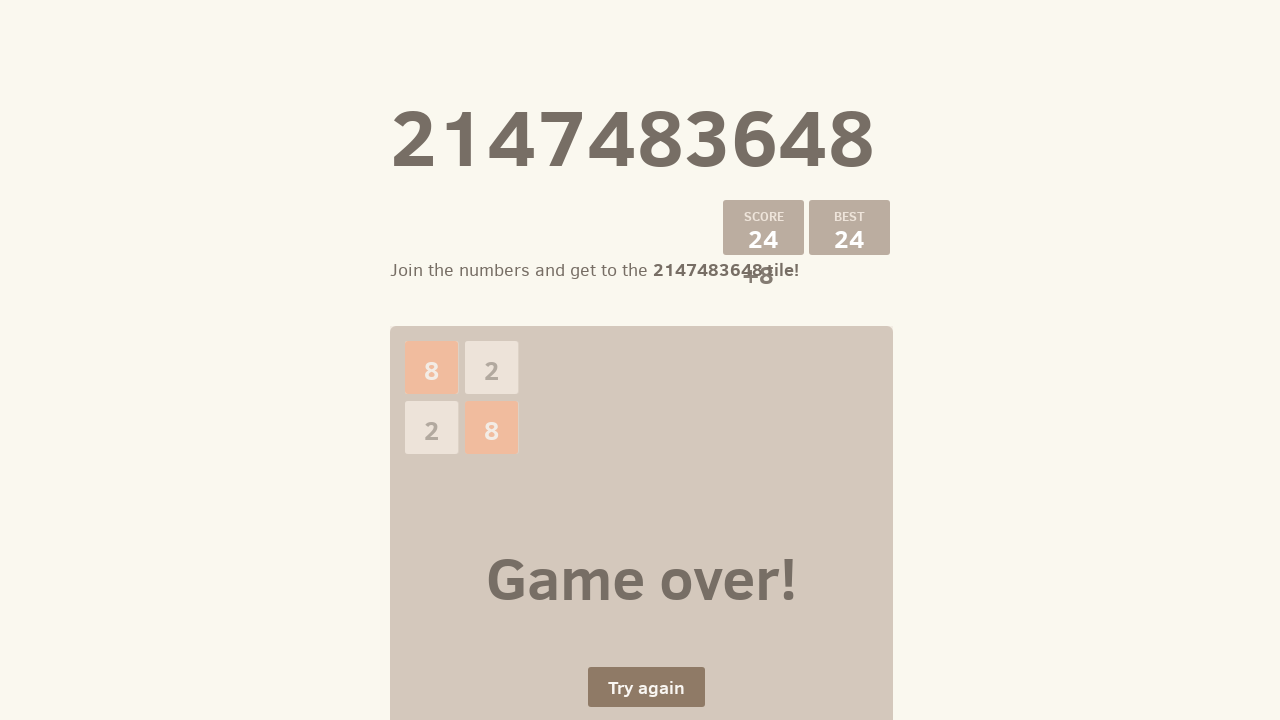

Waited 300ms between moves
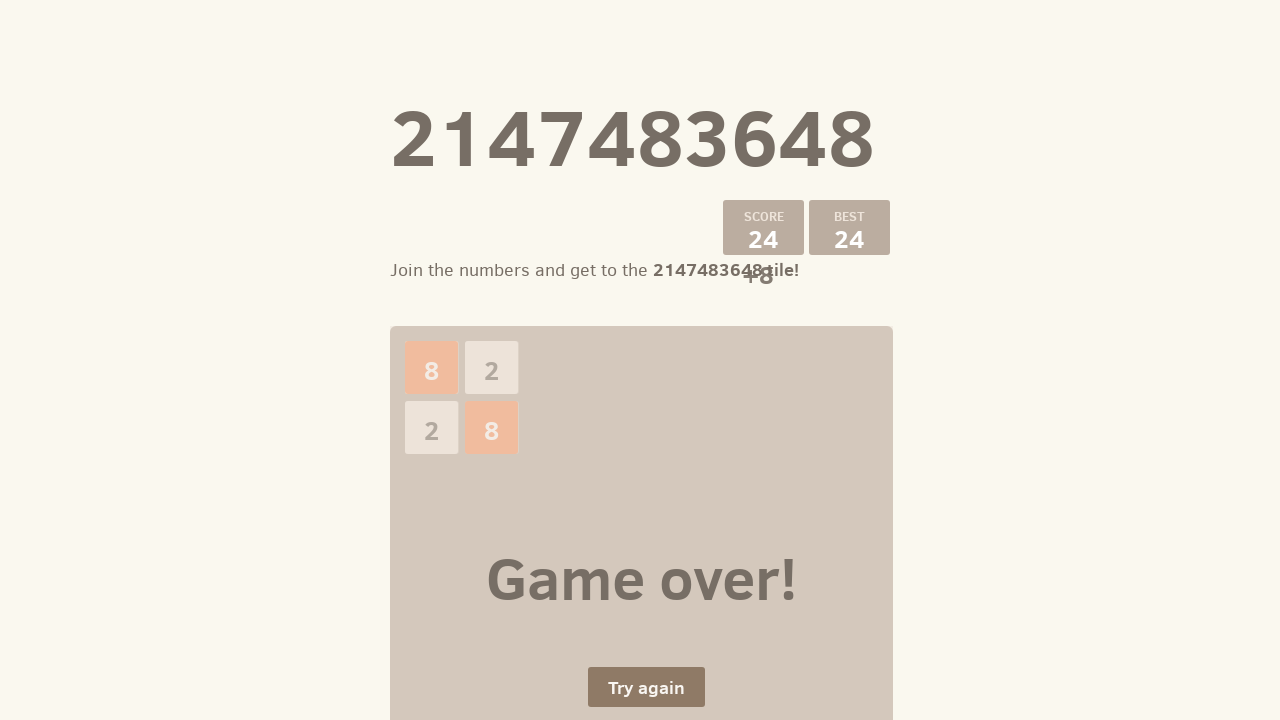

Pressed arrow key: ArrowRight
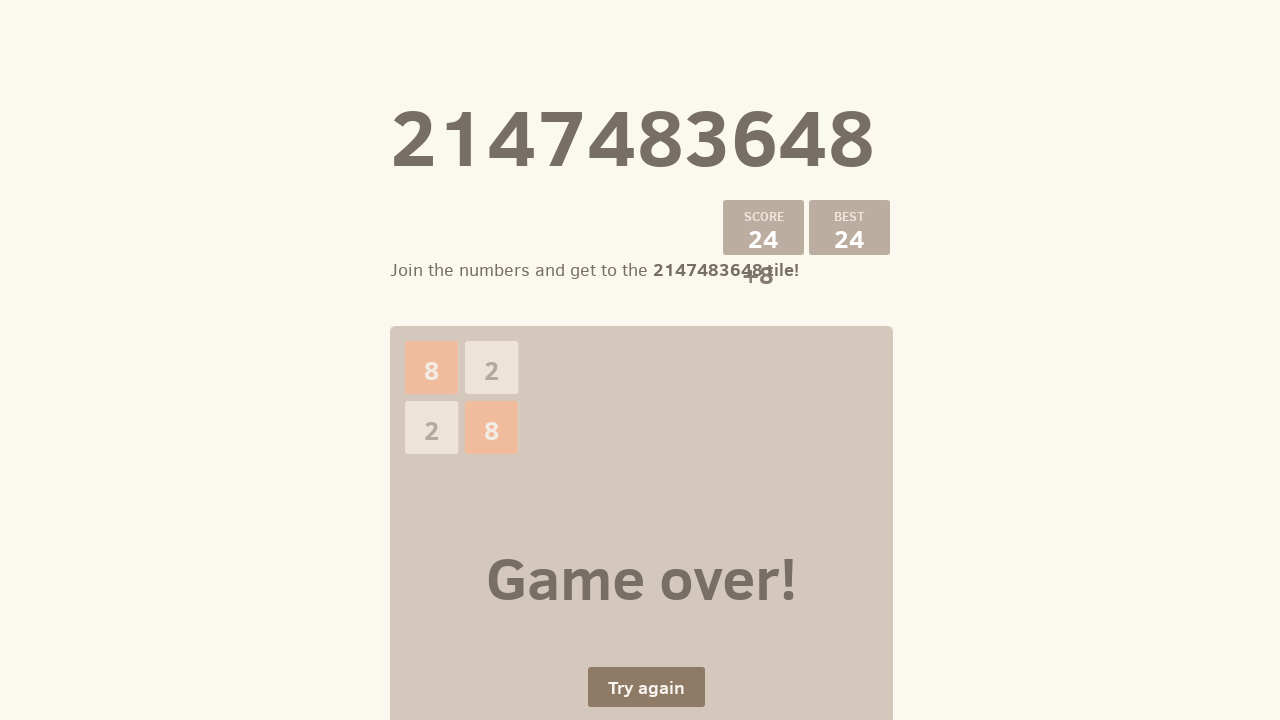

Waited 300ms between moves
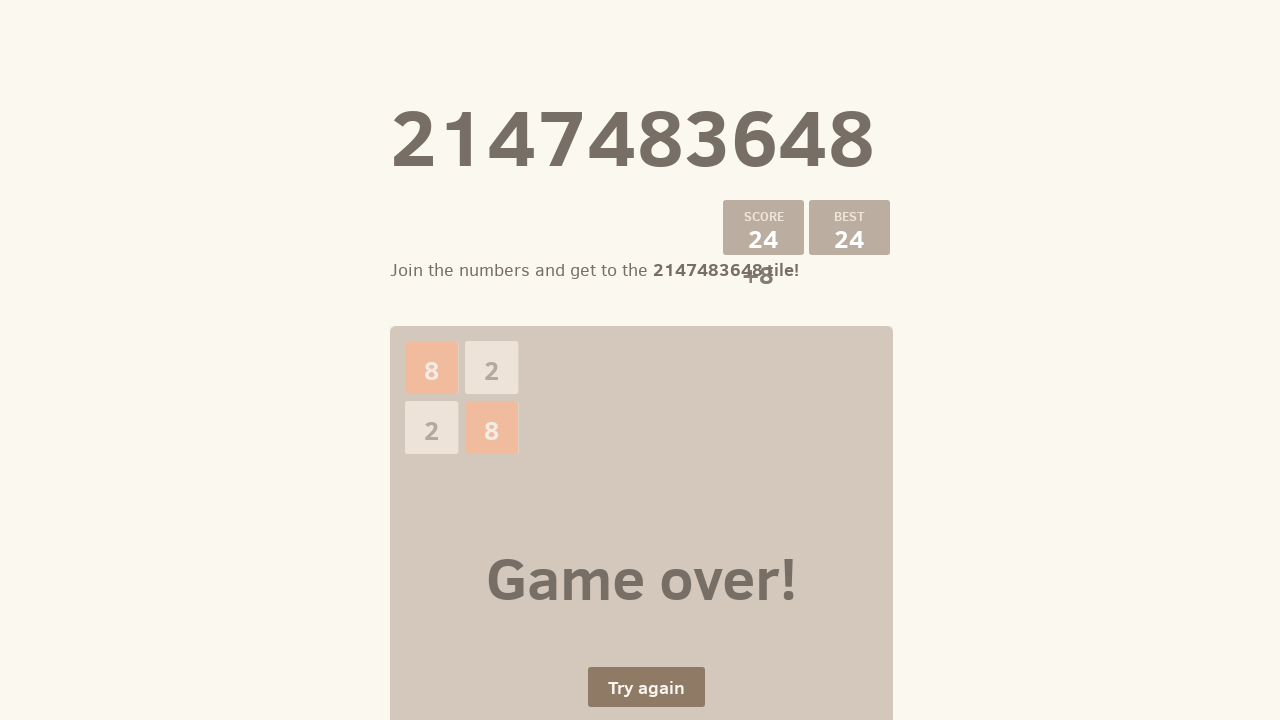

Pressed arrow key: ArrowRight
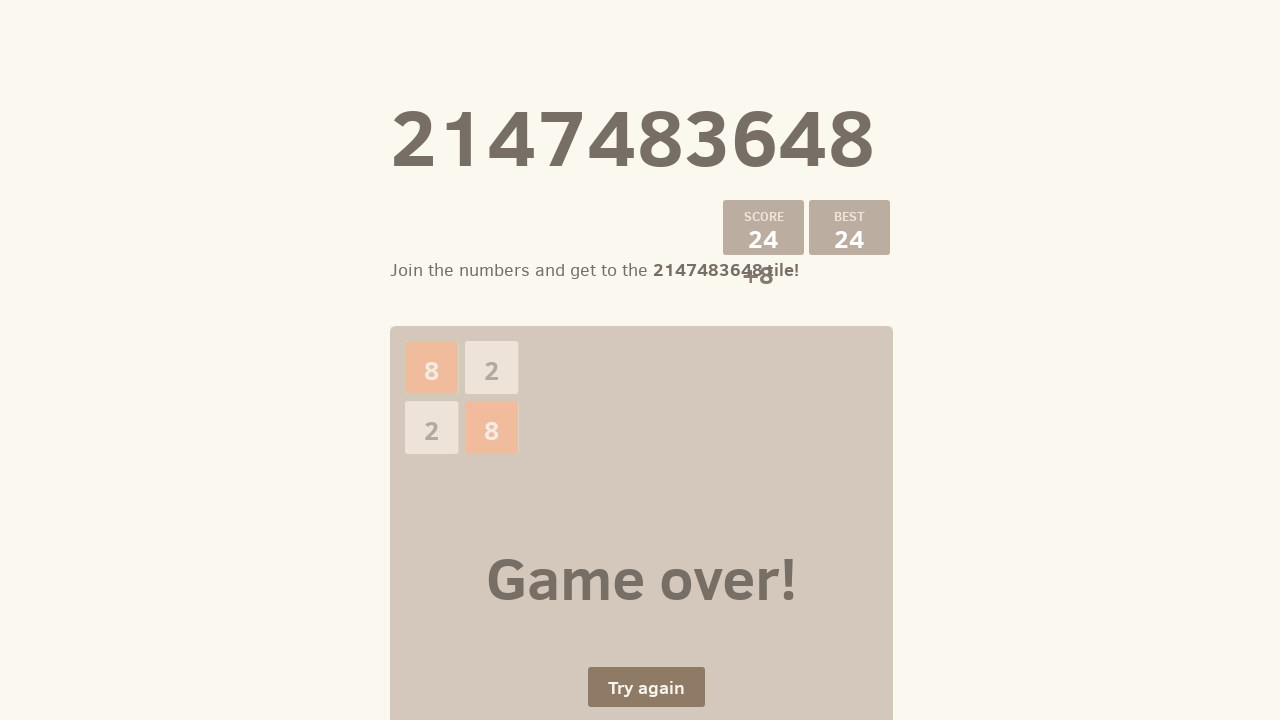

Waited 300ms between moves
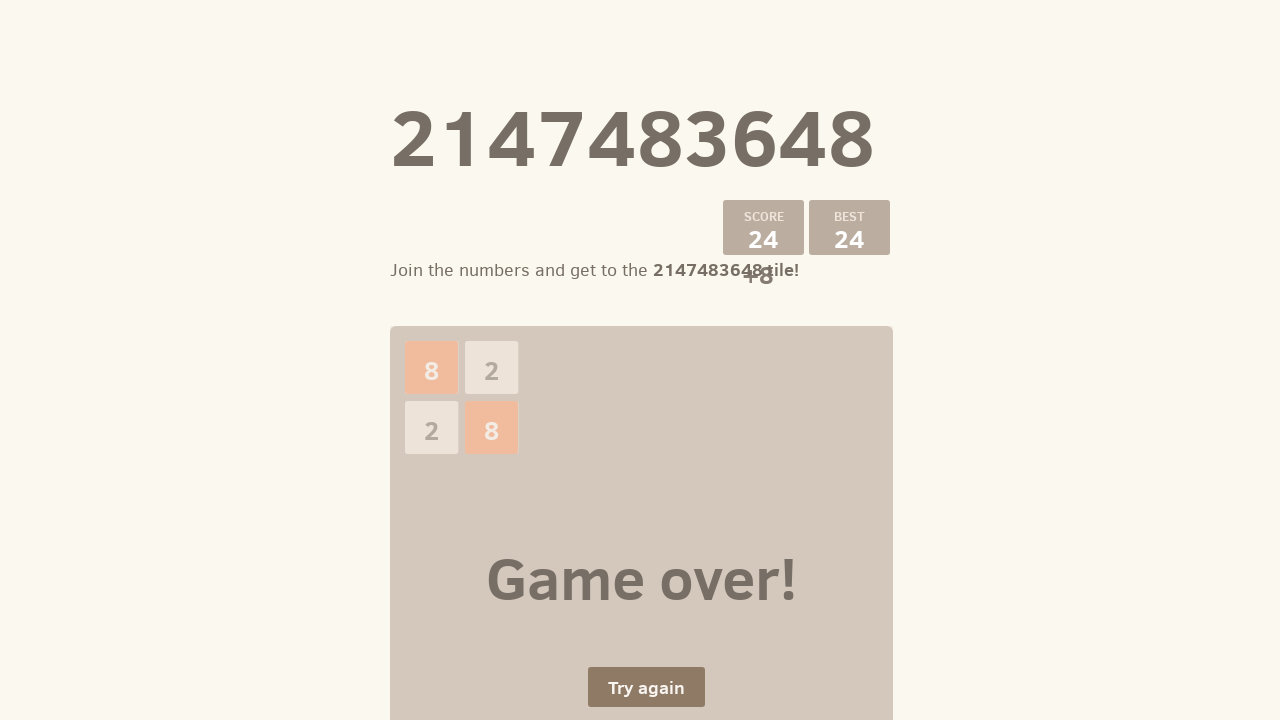

Pressed arrow key: ArrowUp
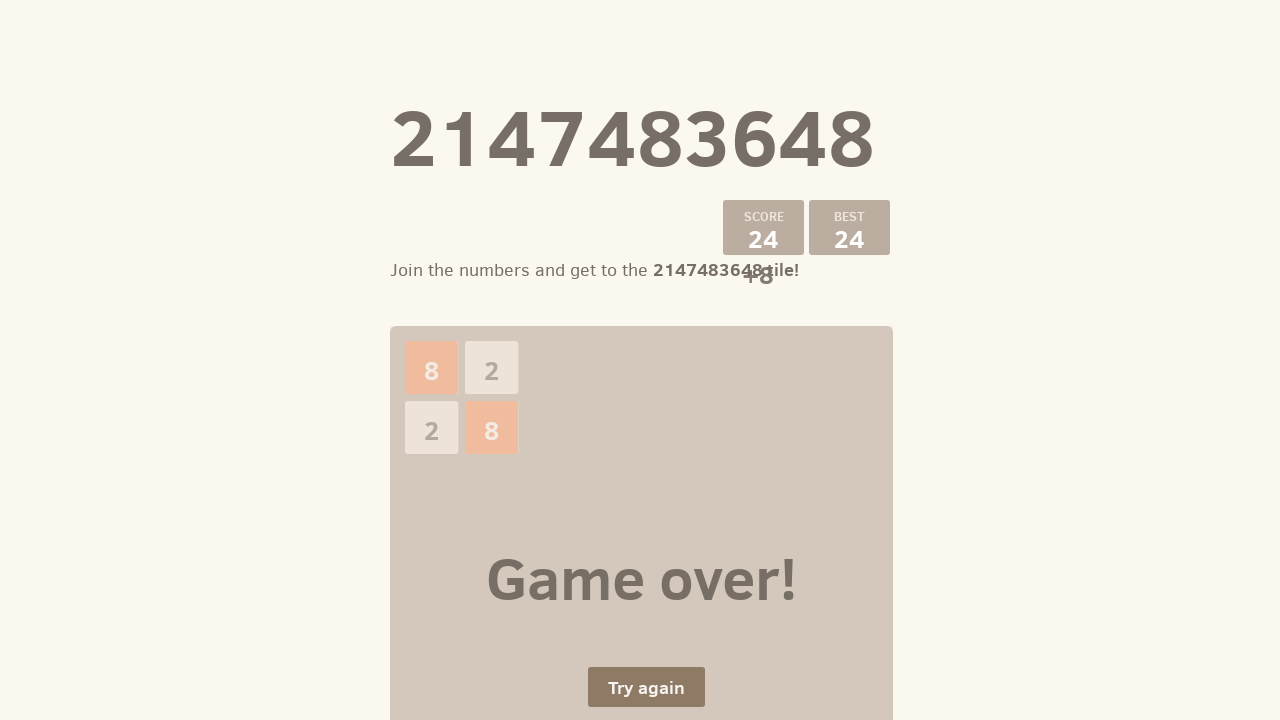

Waited 300ms between moves
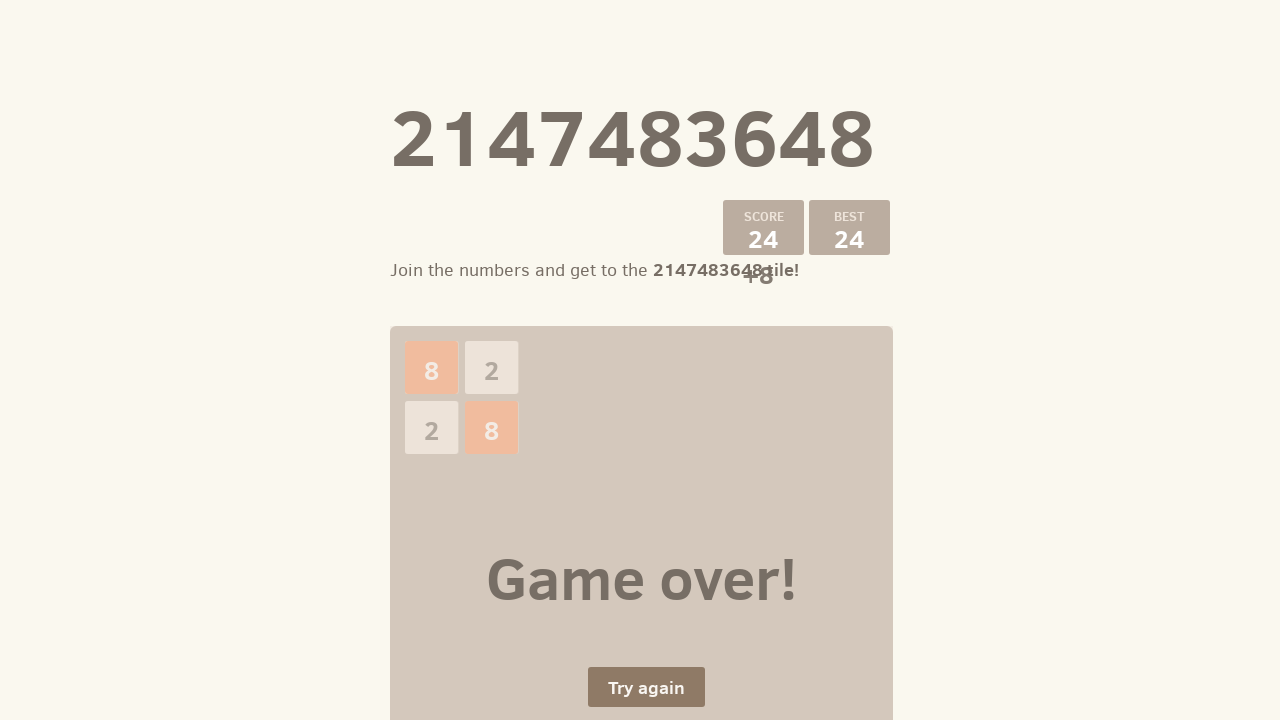

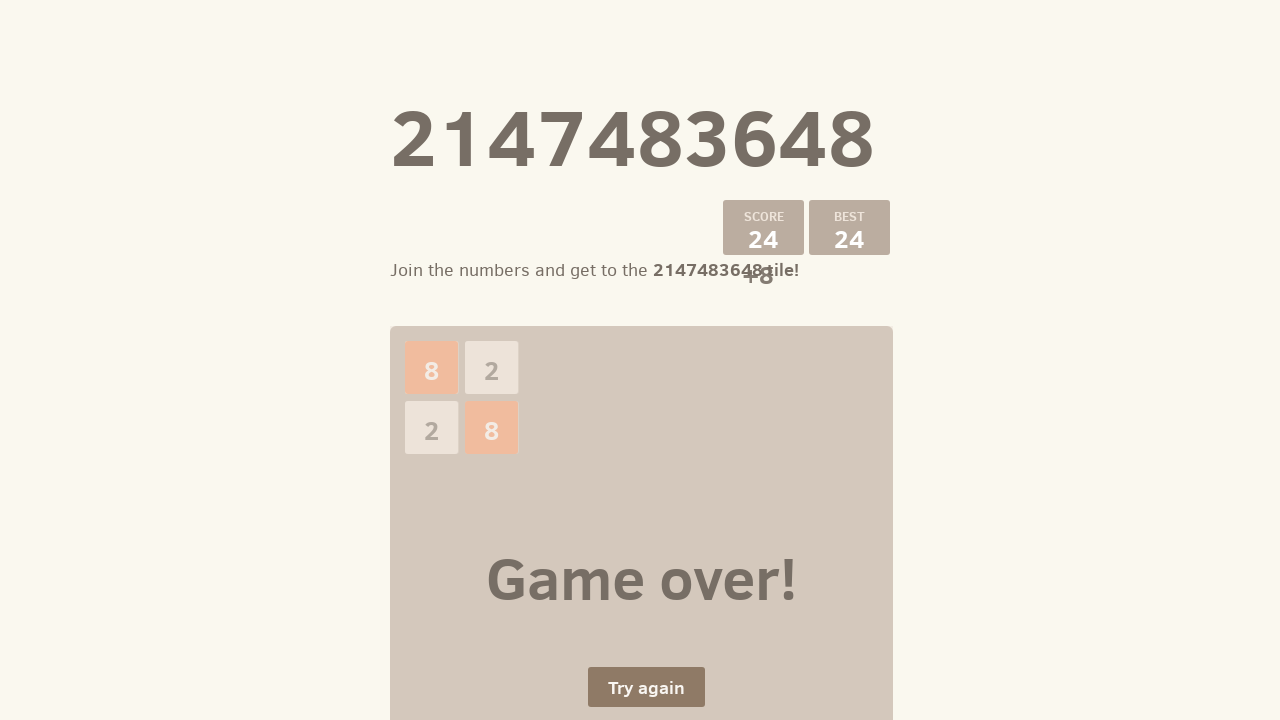